Navigates to Sika's construction products page and repeatedly clicks the "Load More" button to load all available products on the page.

Starting URL: https://ita.sika.com/it/edilizia/prodotti-edilizia.html

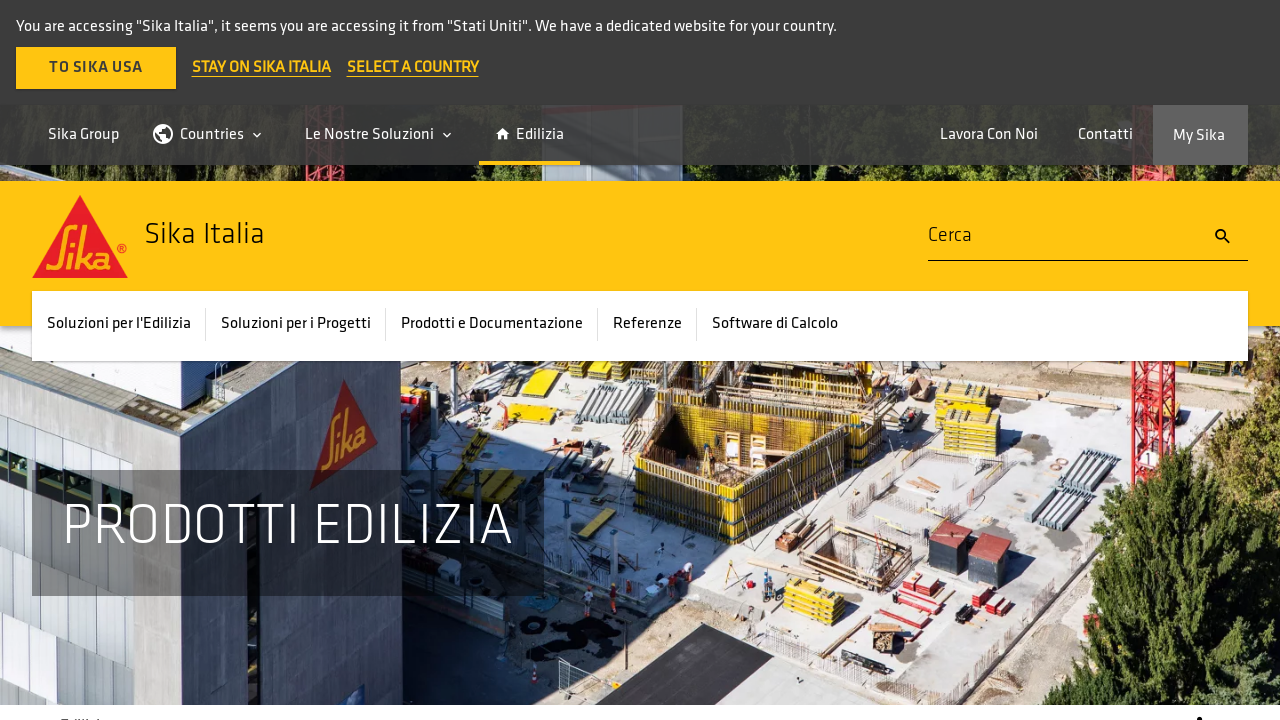

Initial products loaded on Sika construction products page
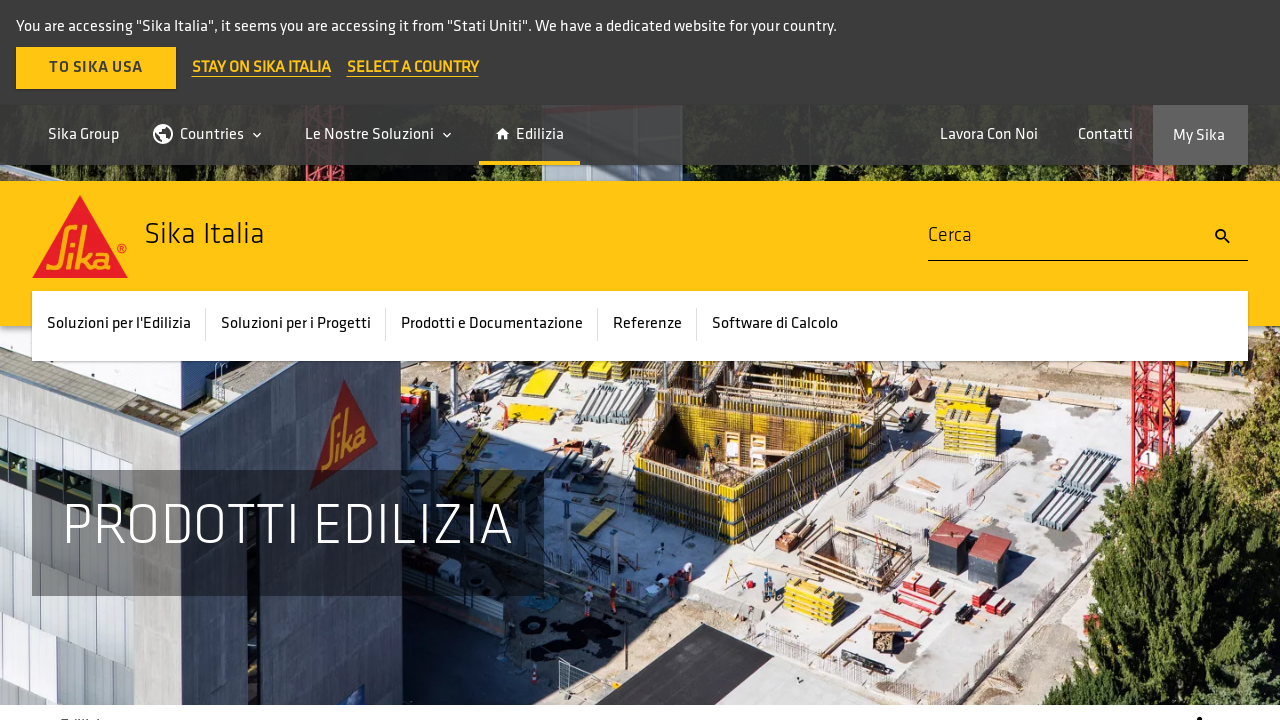

Current product count: 20
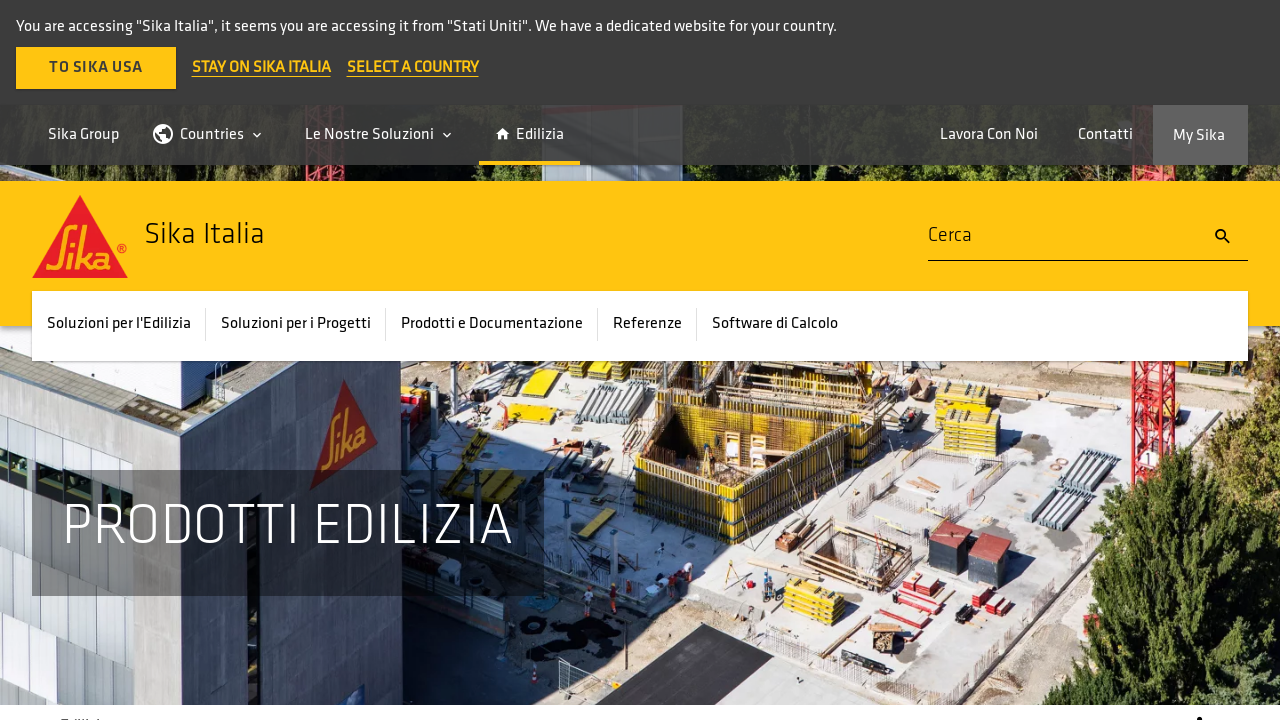

Scrolled to Load More button
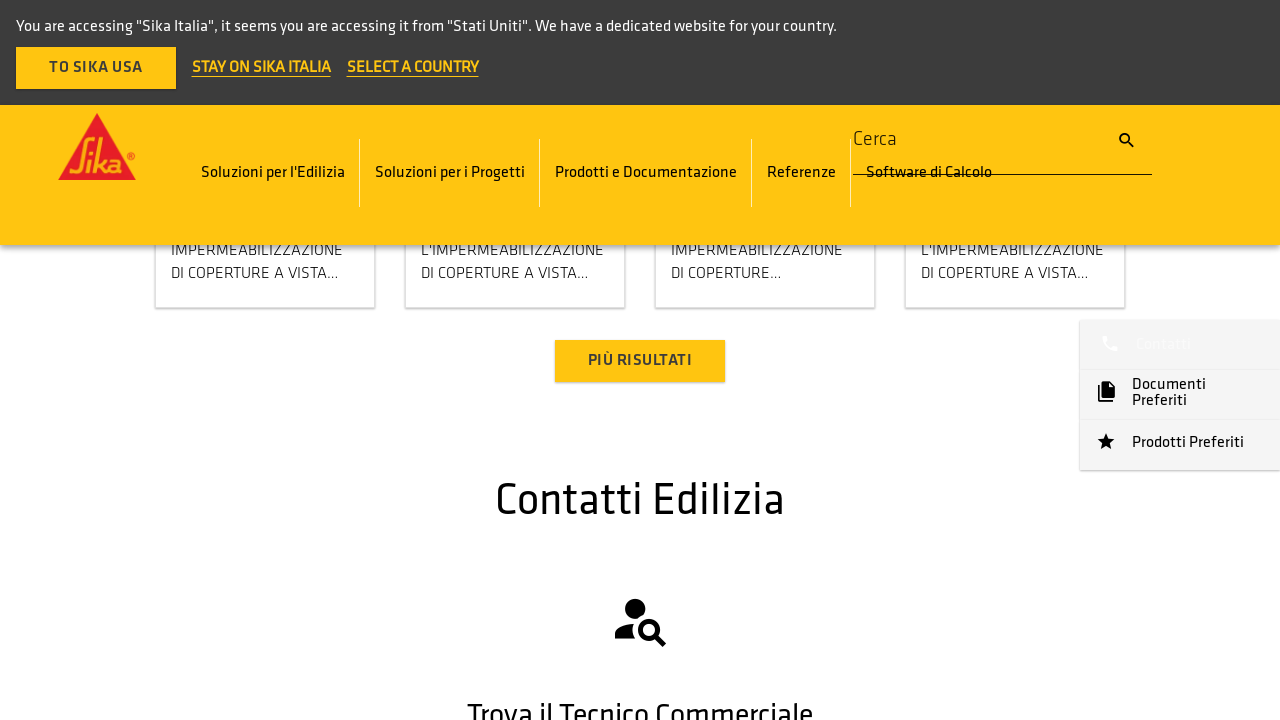

Clicked Load More button at (640, 361) on .load-more-results button
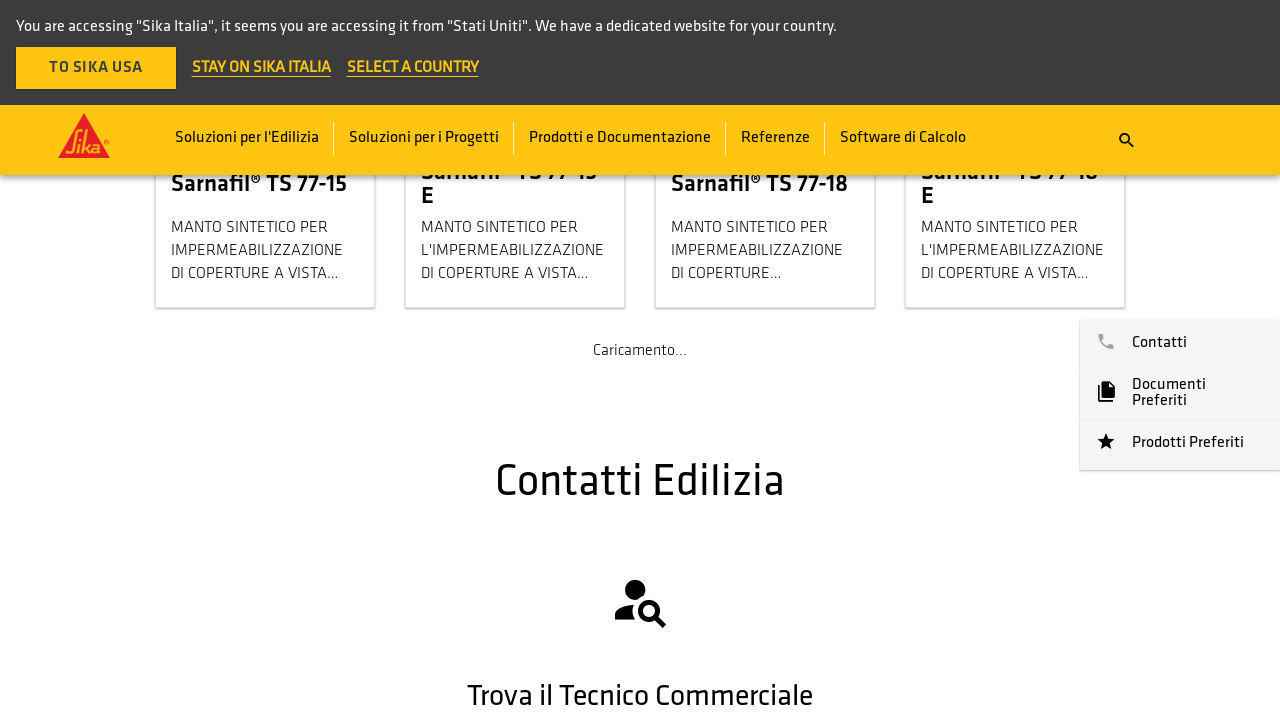

New products loaded - count increased from 20
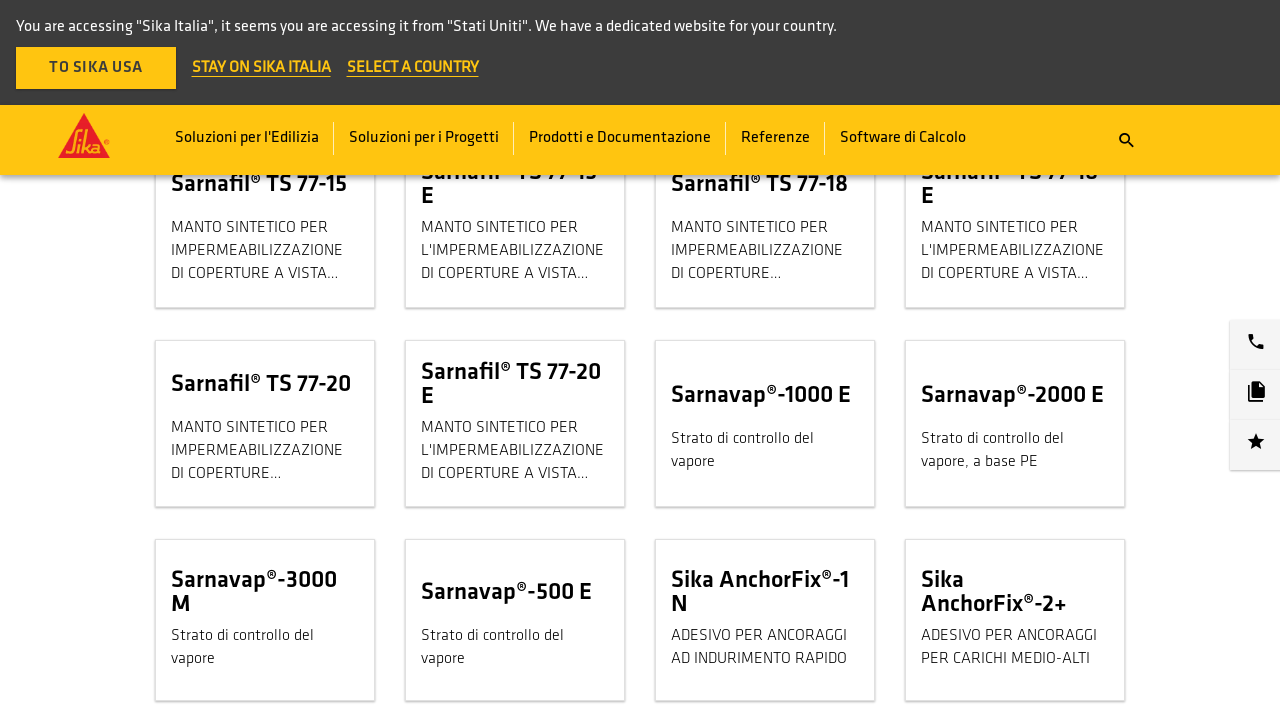

Current product count: 40
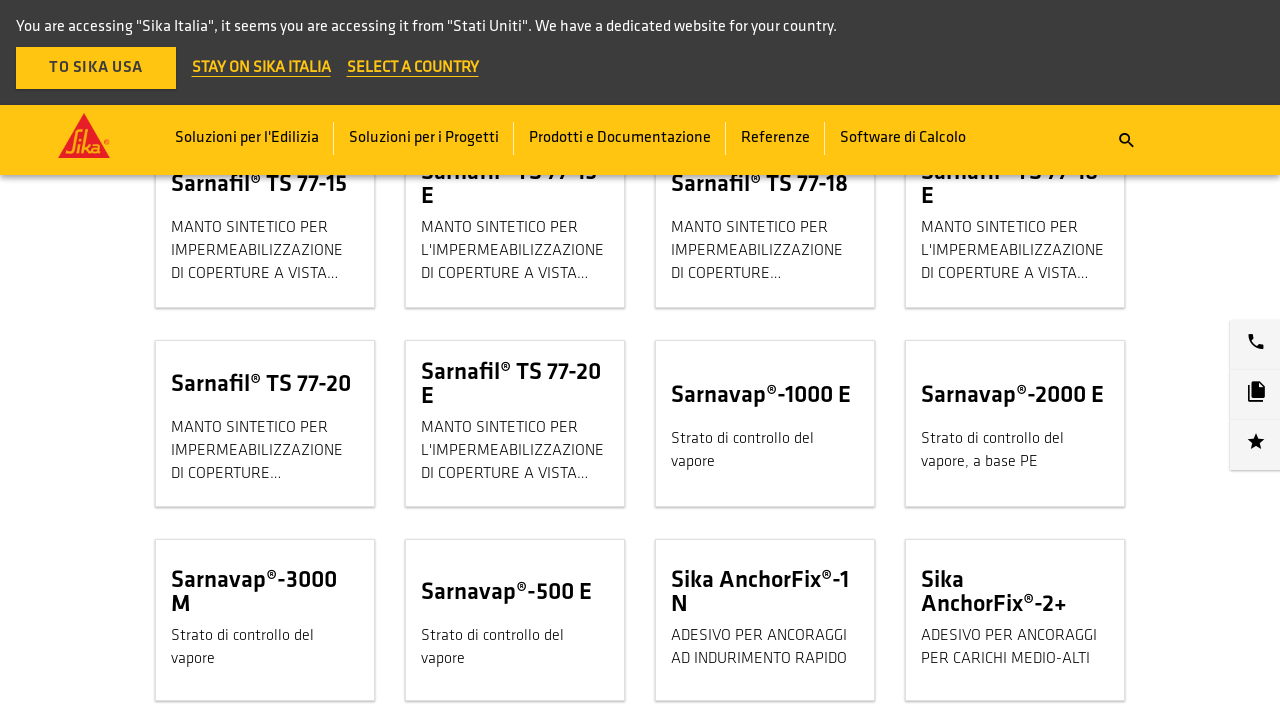

Scrolled to Load More button
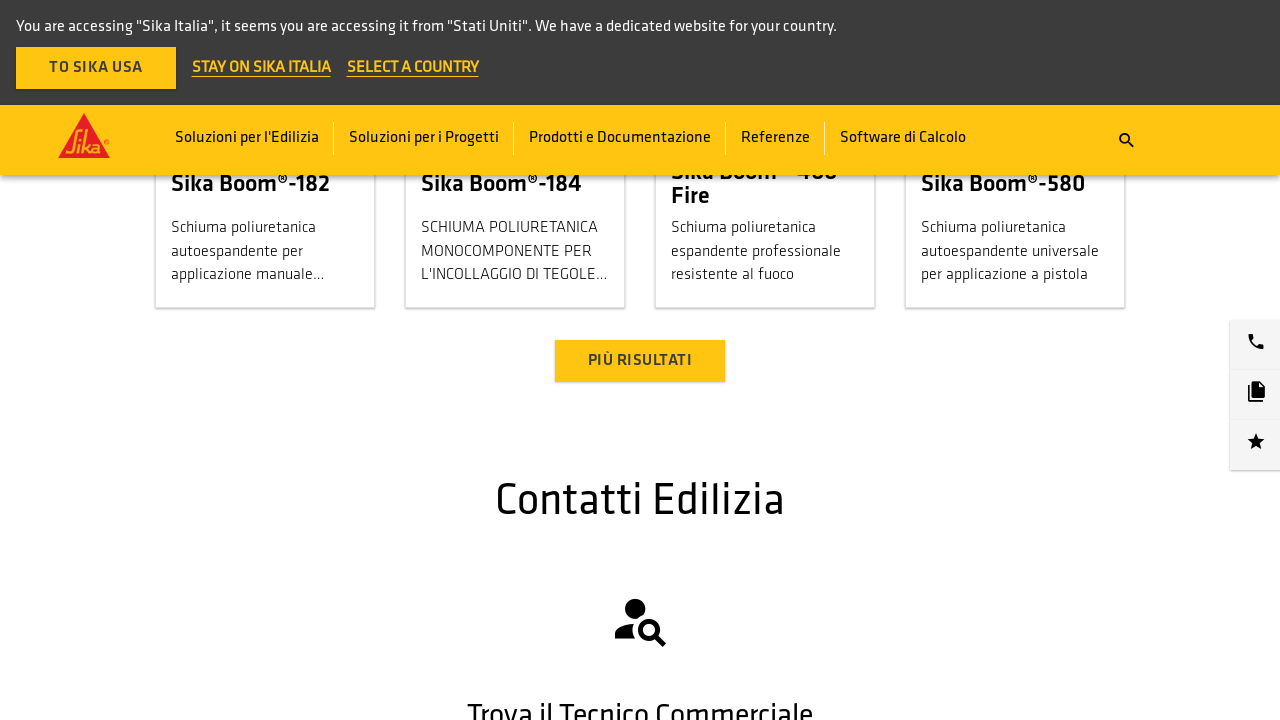

Clicked Load More button at (640, 361) on .load-more-results button
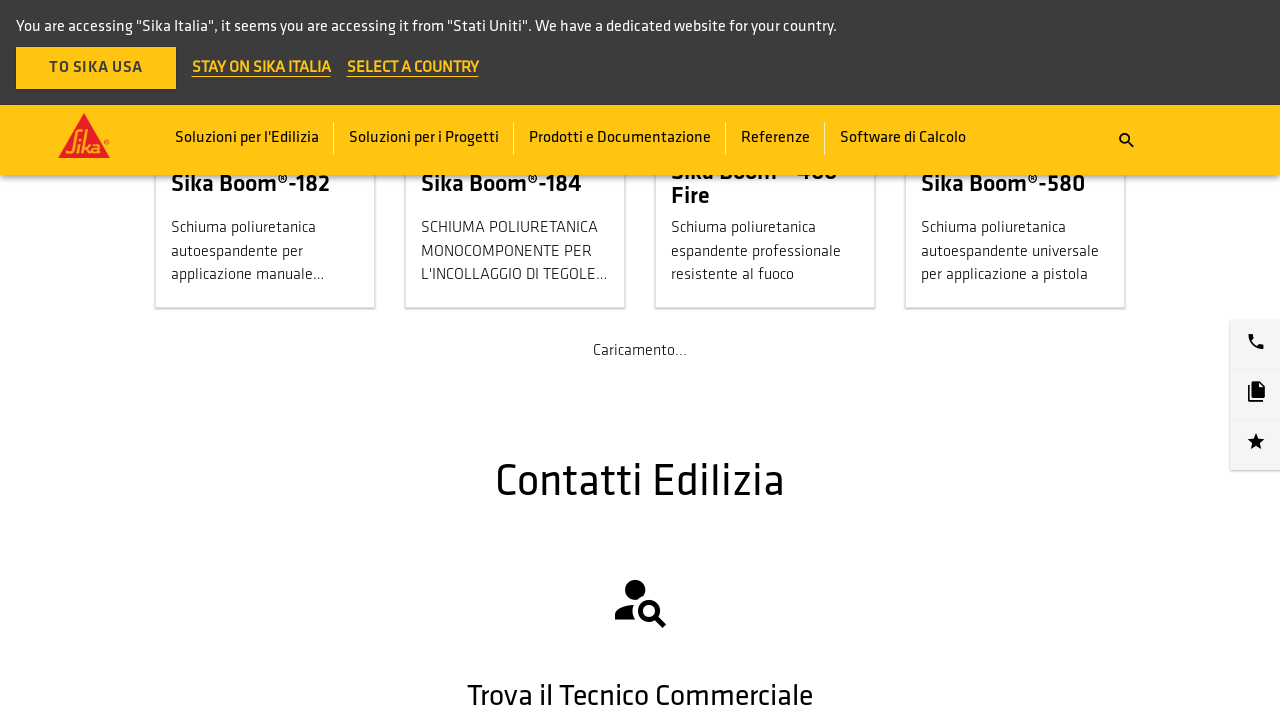

New products loaded - count increased from 40
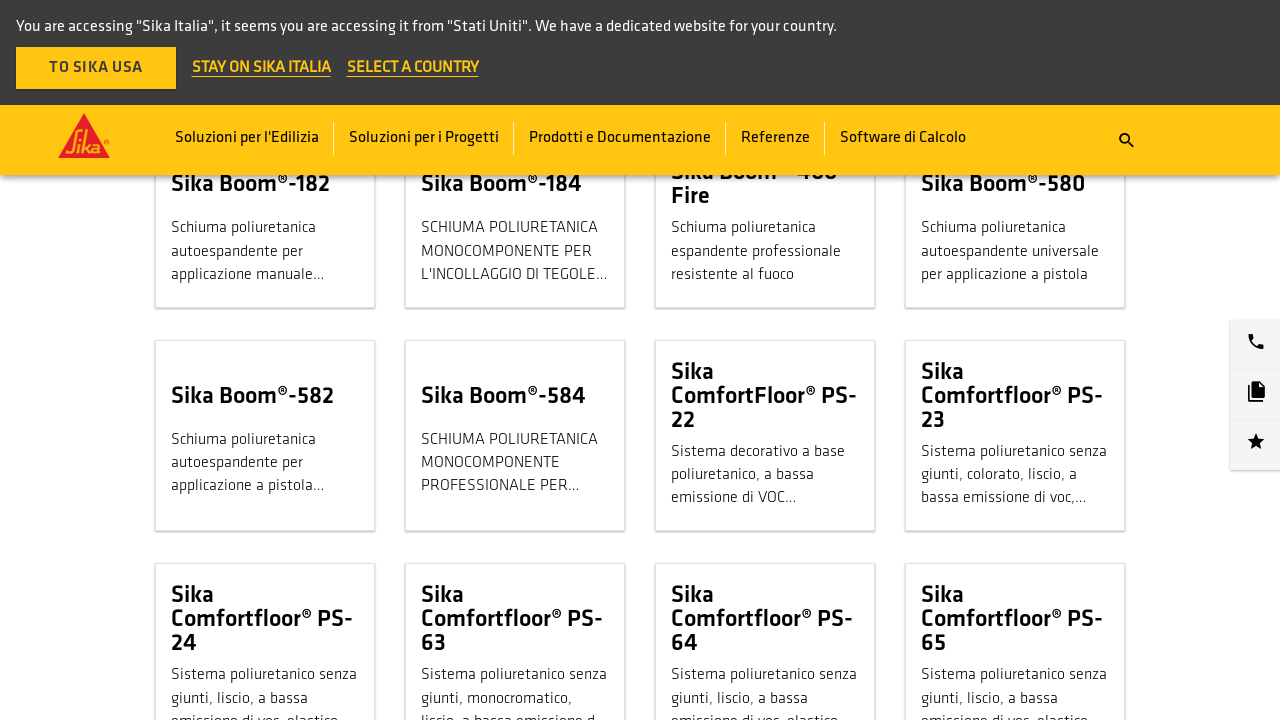

Current product count: 60
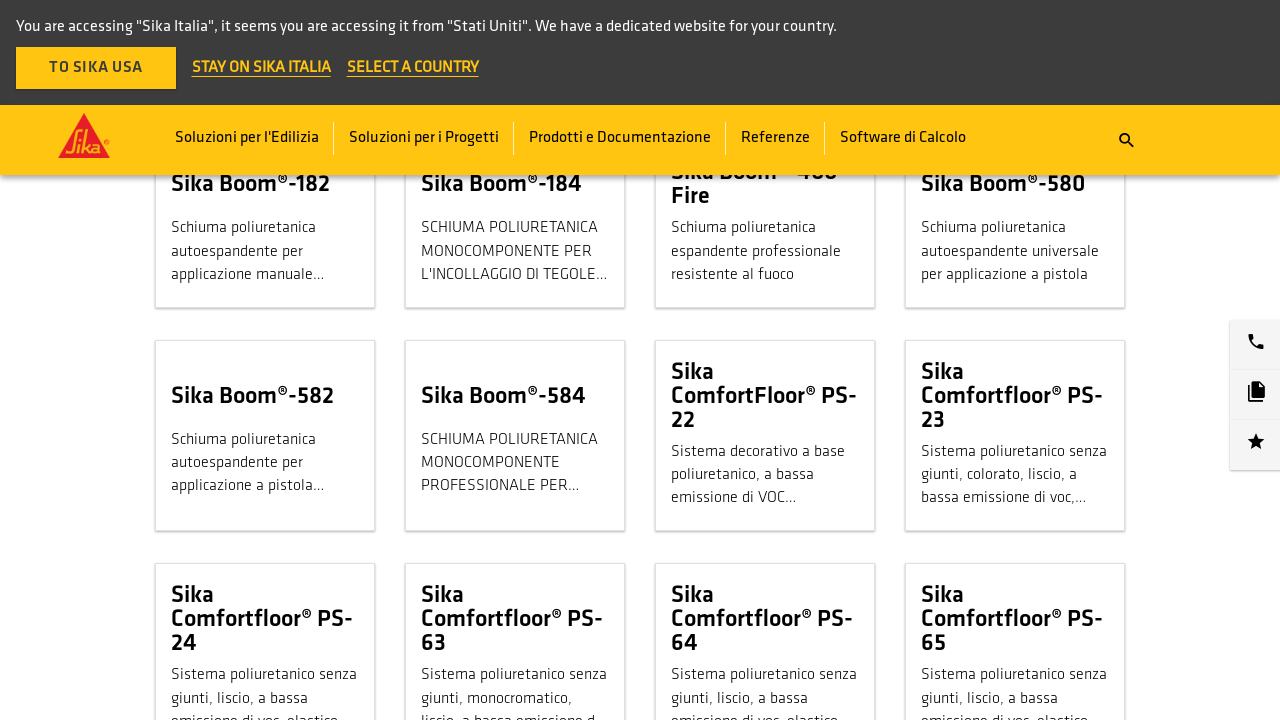

Scrolled to Load More button
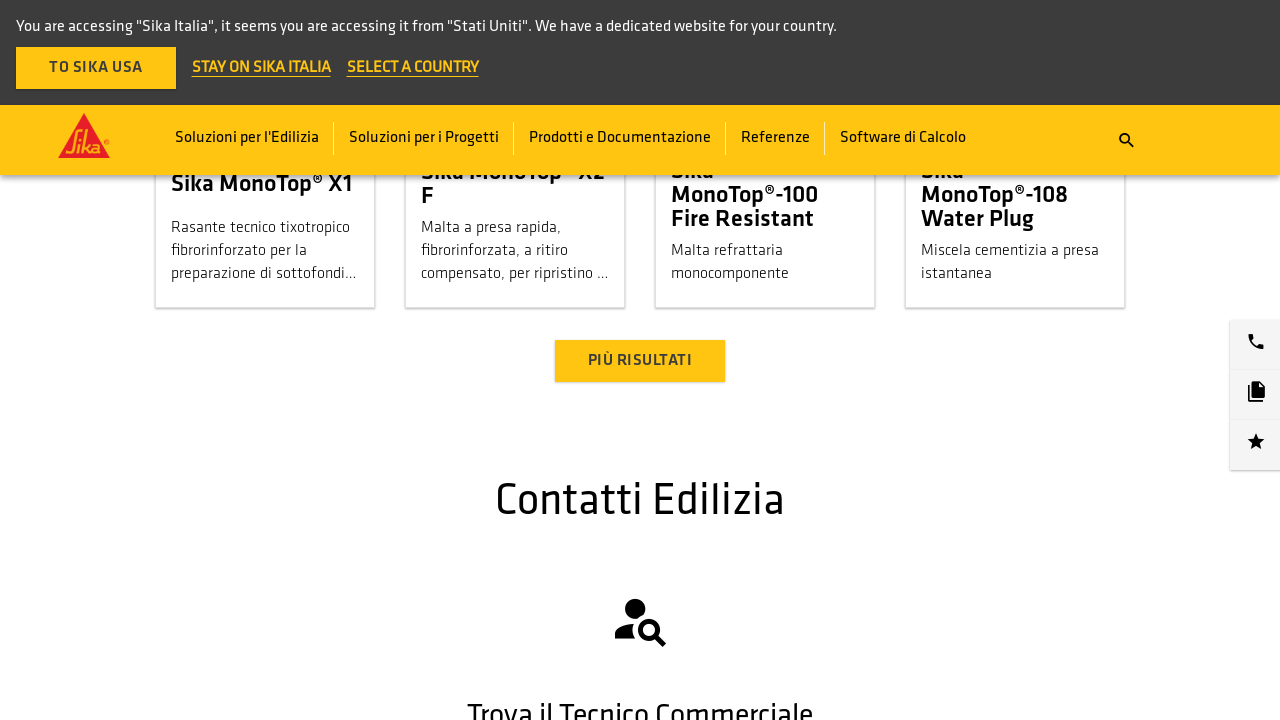

Clicked Load More button at (640, 361) on .load-more-results button
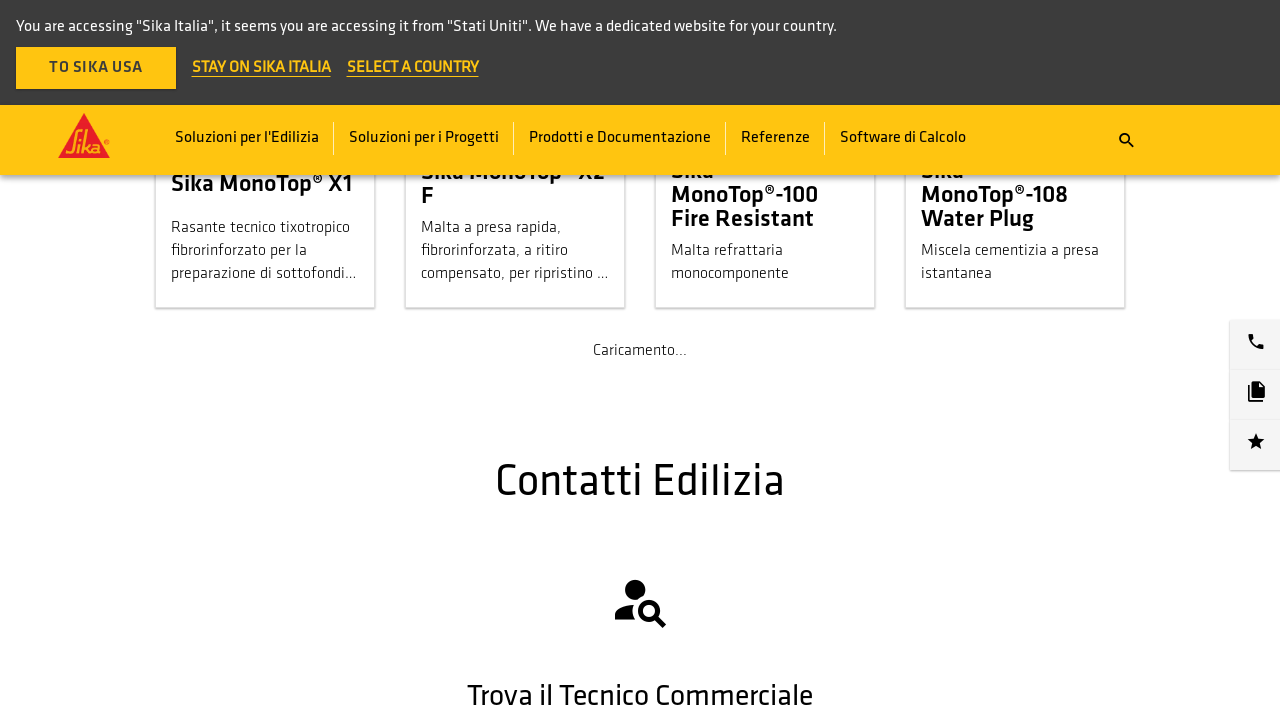

New products loaded - count increased from 60
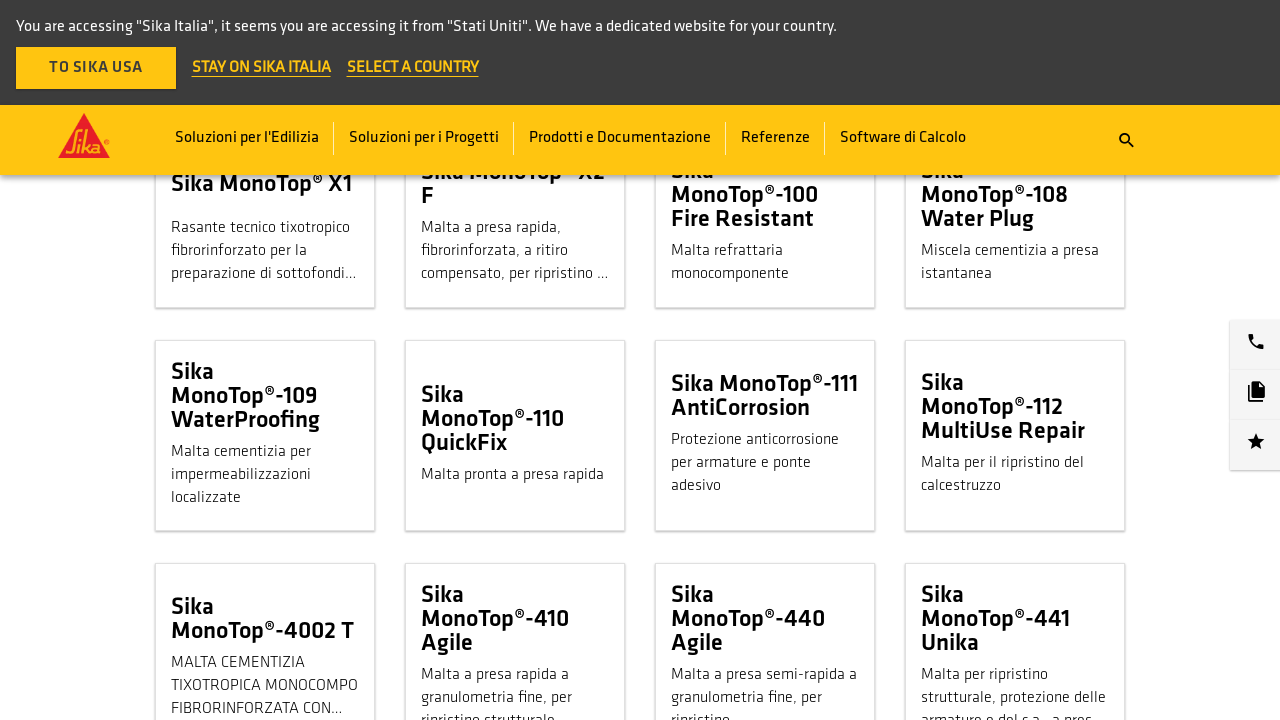

Current product count: 80
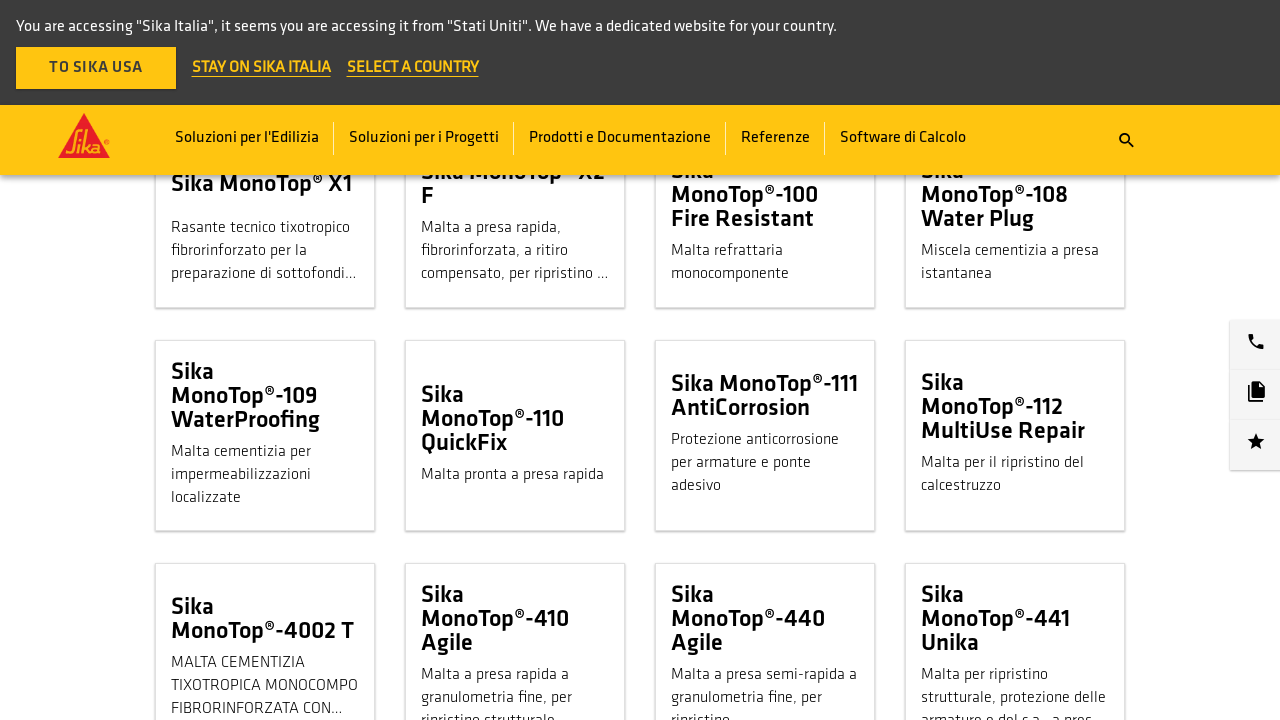

Scrolled to Load More button
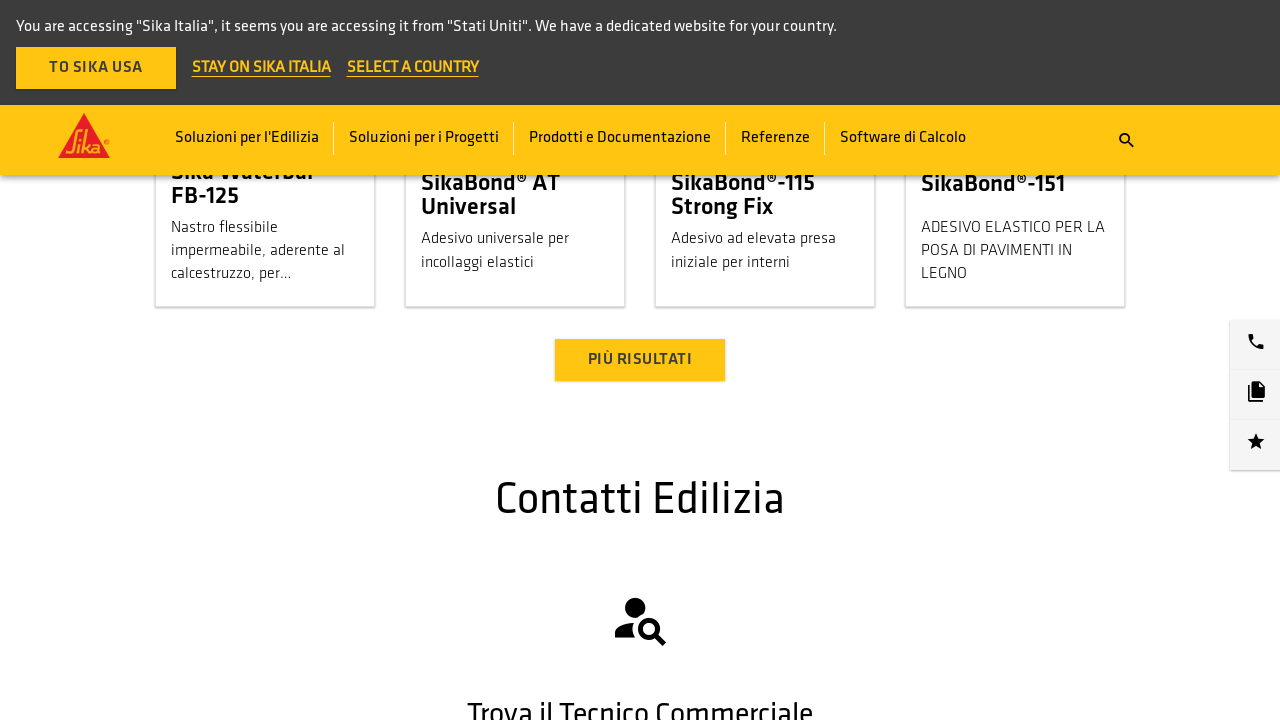

Clicked Load More button at (640, 360) on .load-more-results button
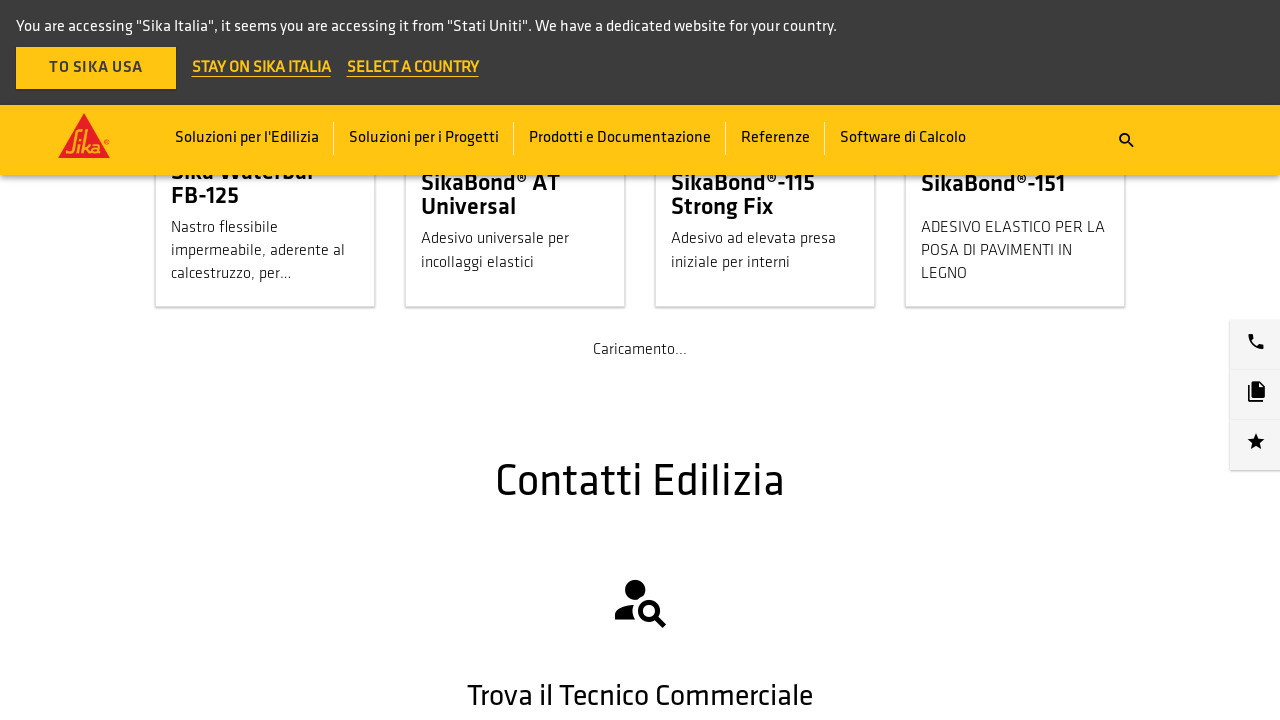

New products loaded - count increased from 80
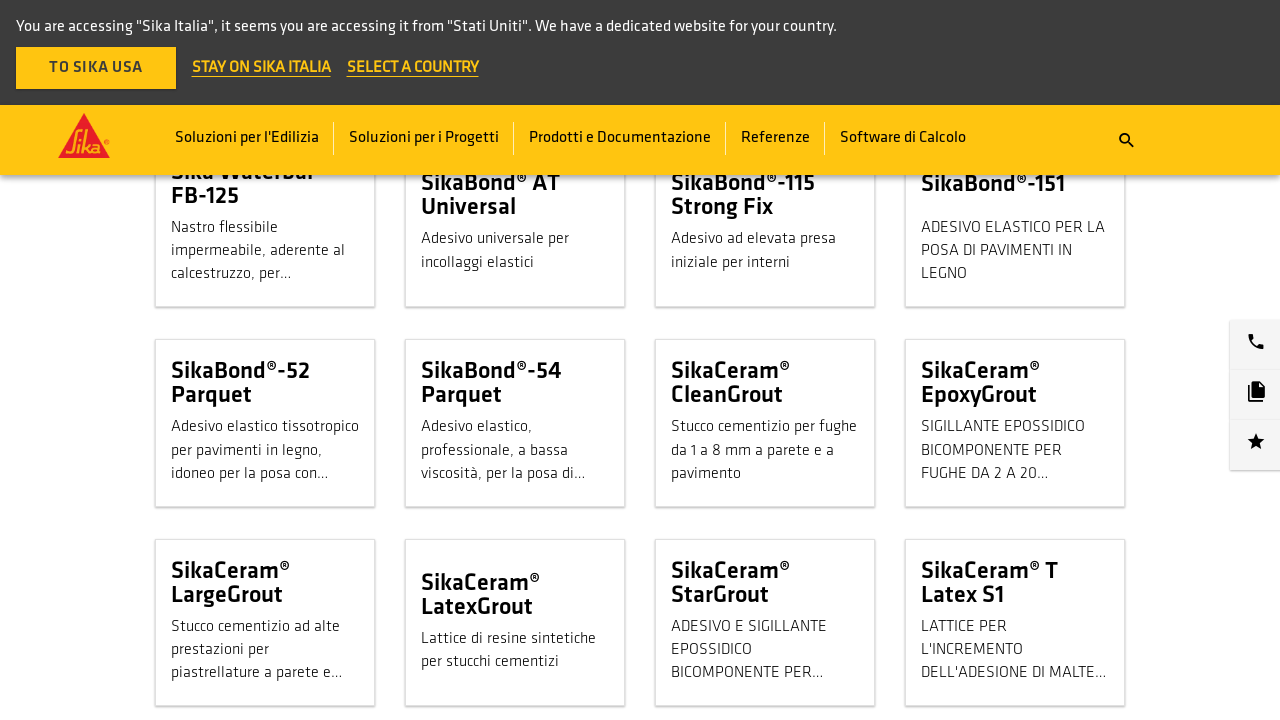

Current product count: 100
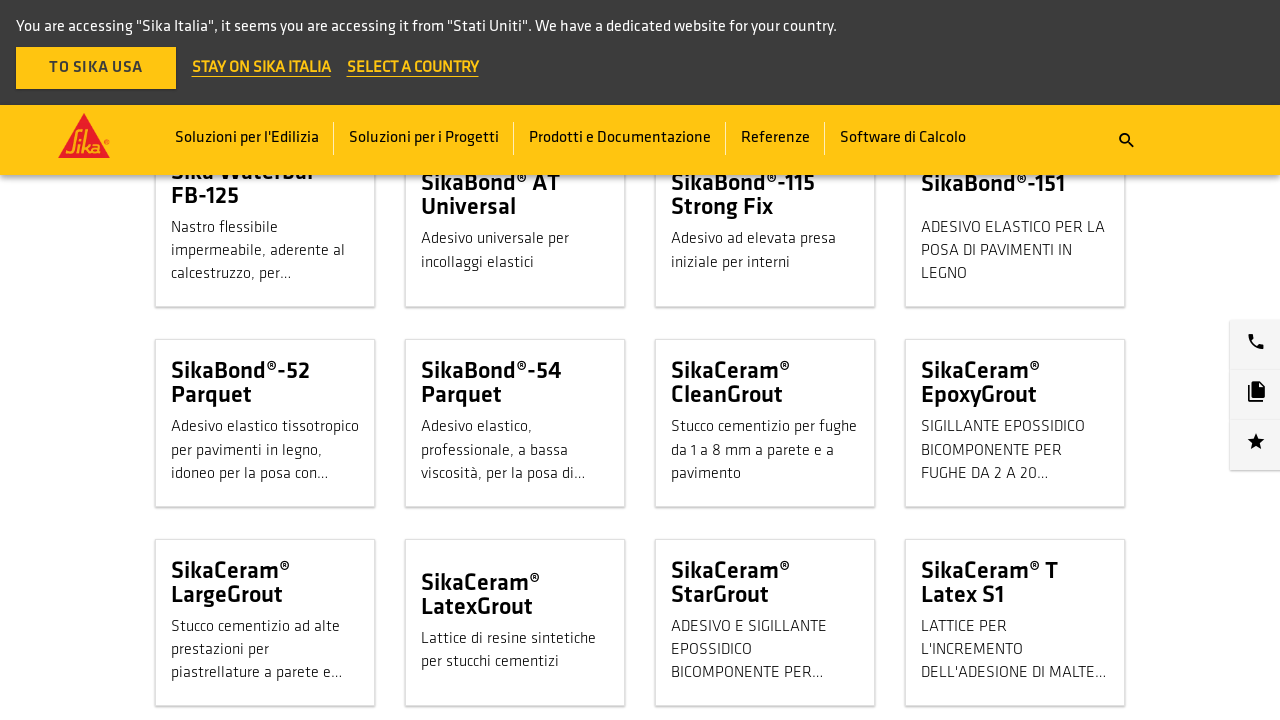

Scrolled to Load More button
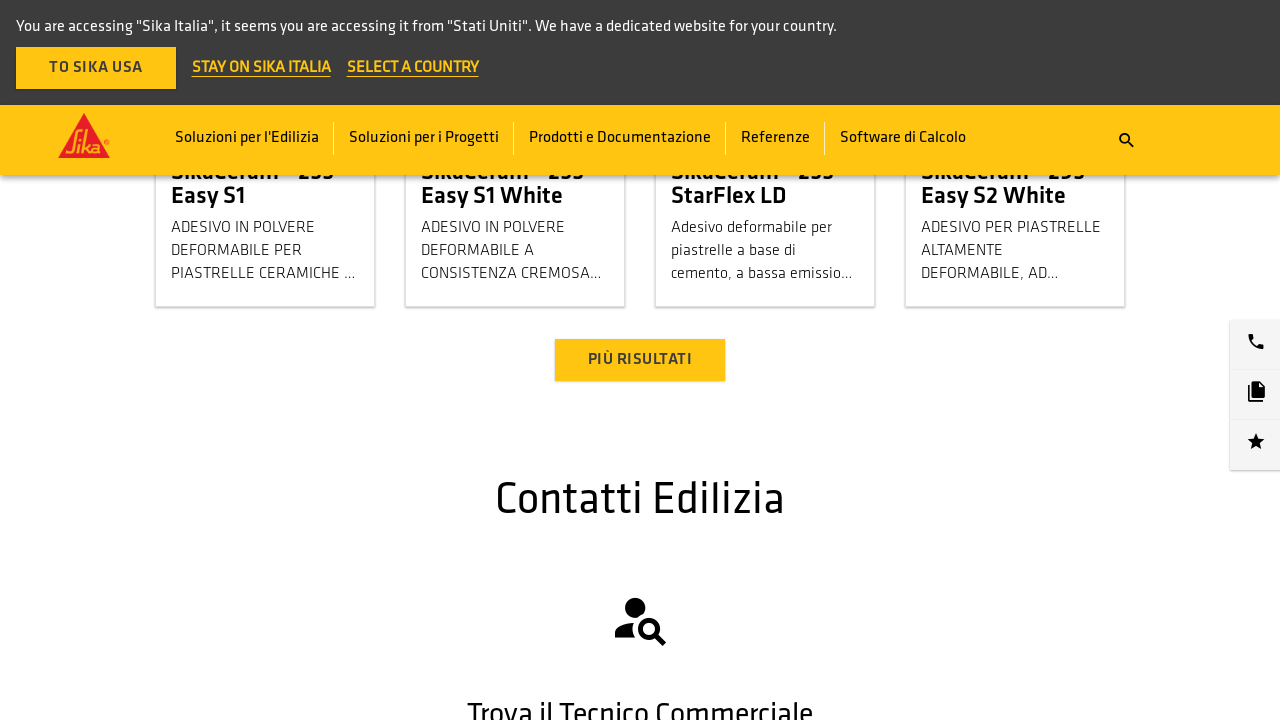

Clicked Load More button at (640, 360) on .load-more-results button
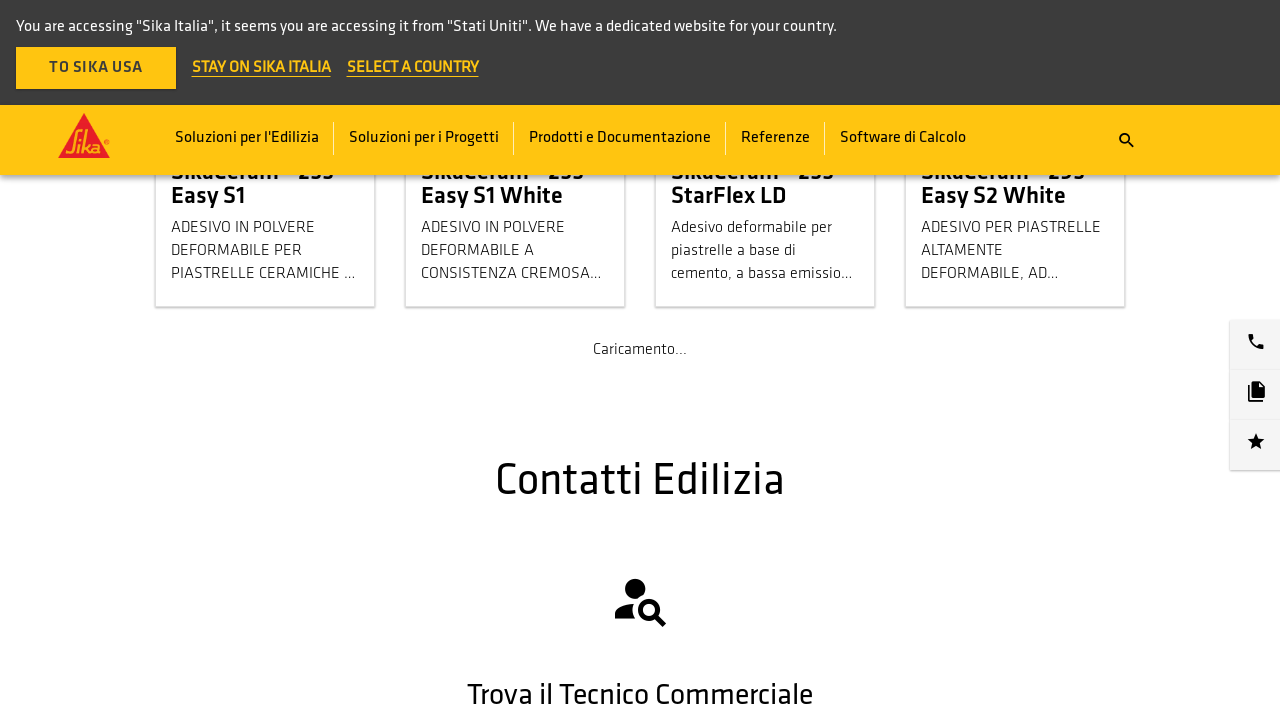

New products loaded - count increased from 100
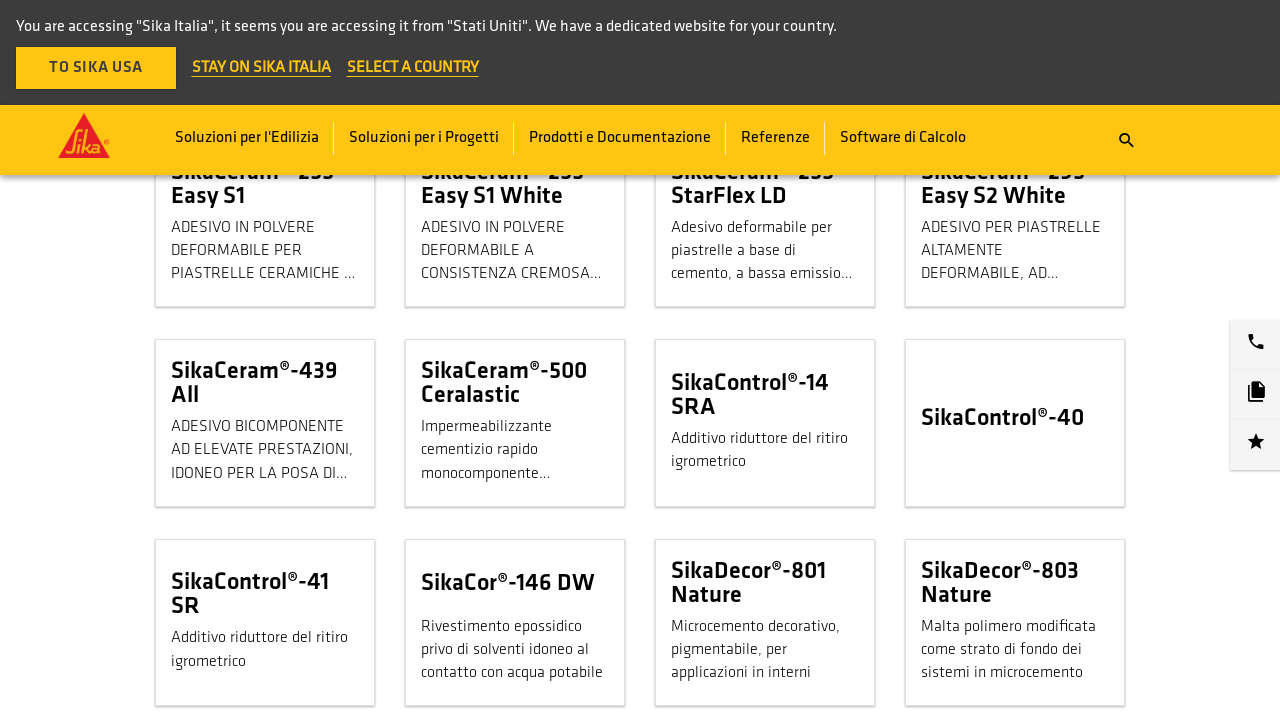

Current product count: 120
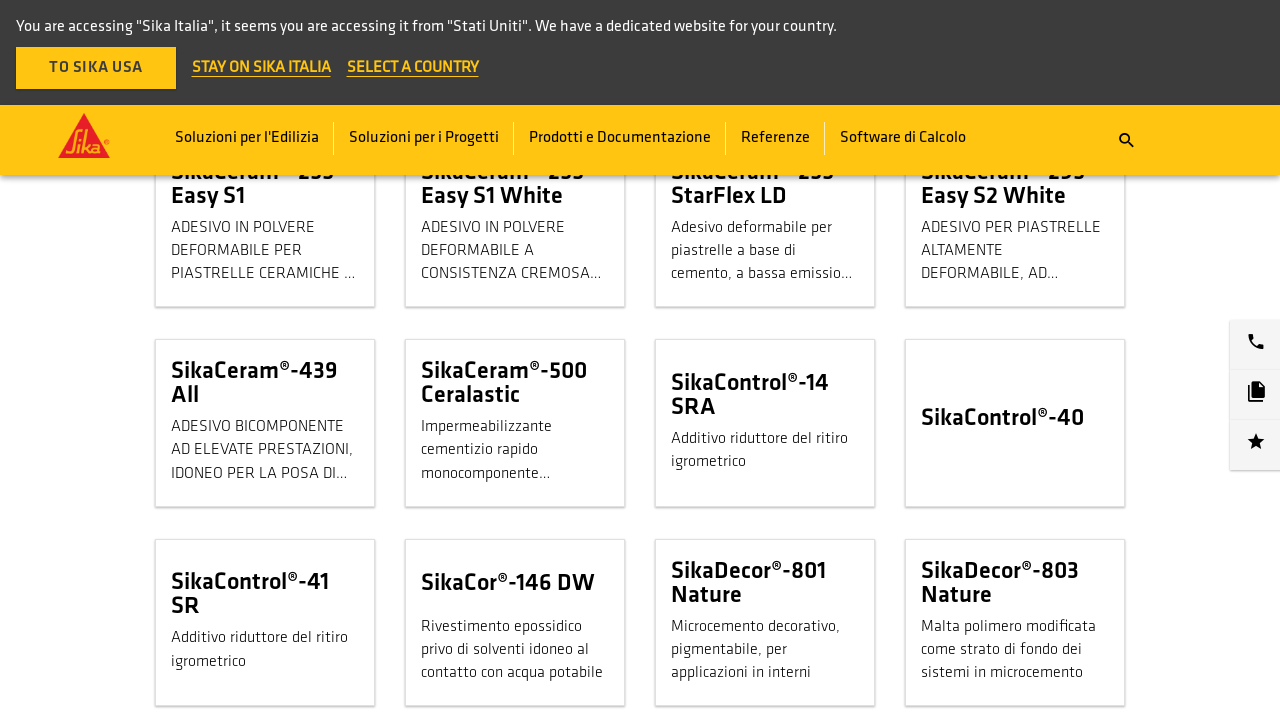

Scrolled to Load More button
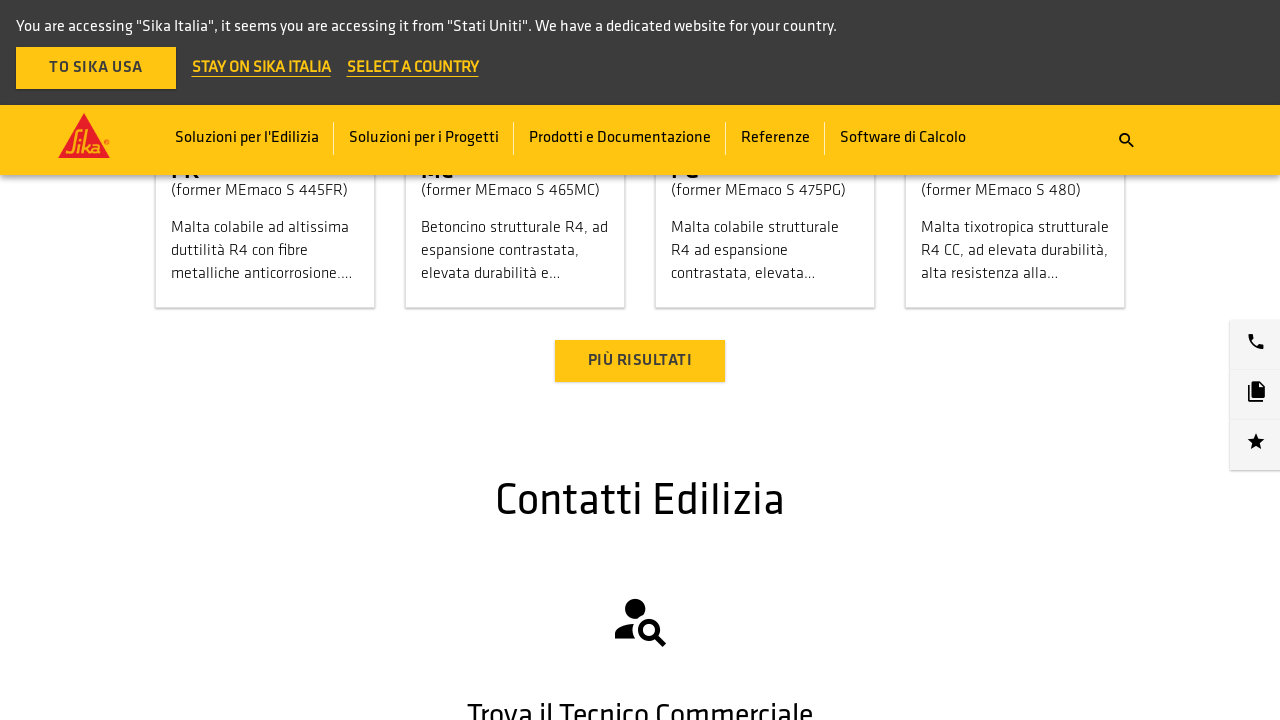

Clicked Load More button at (640, 361) on .load-more-results button
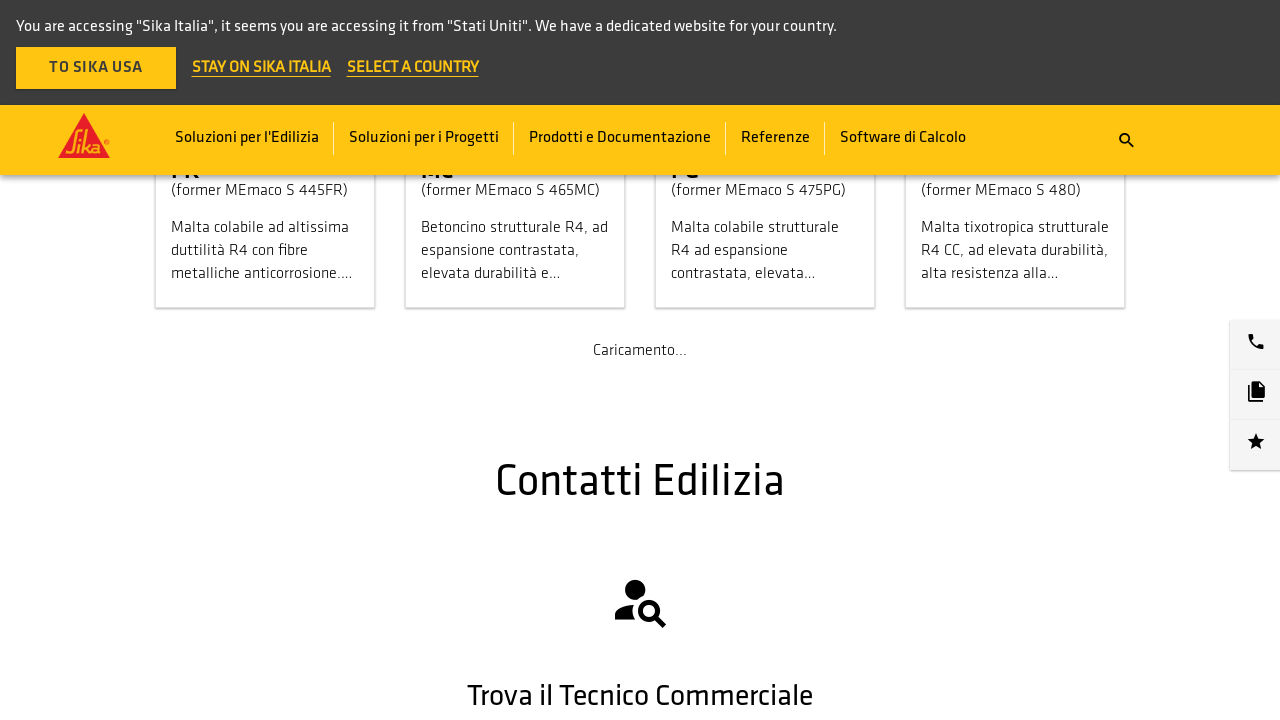

New products loaded - count increased from 120
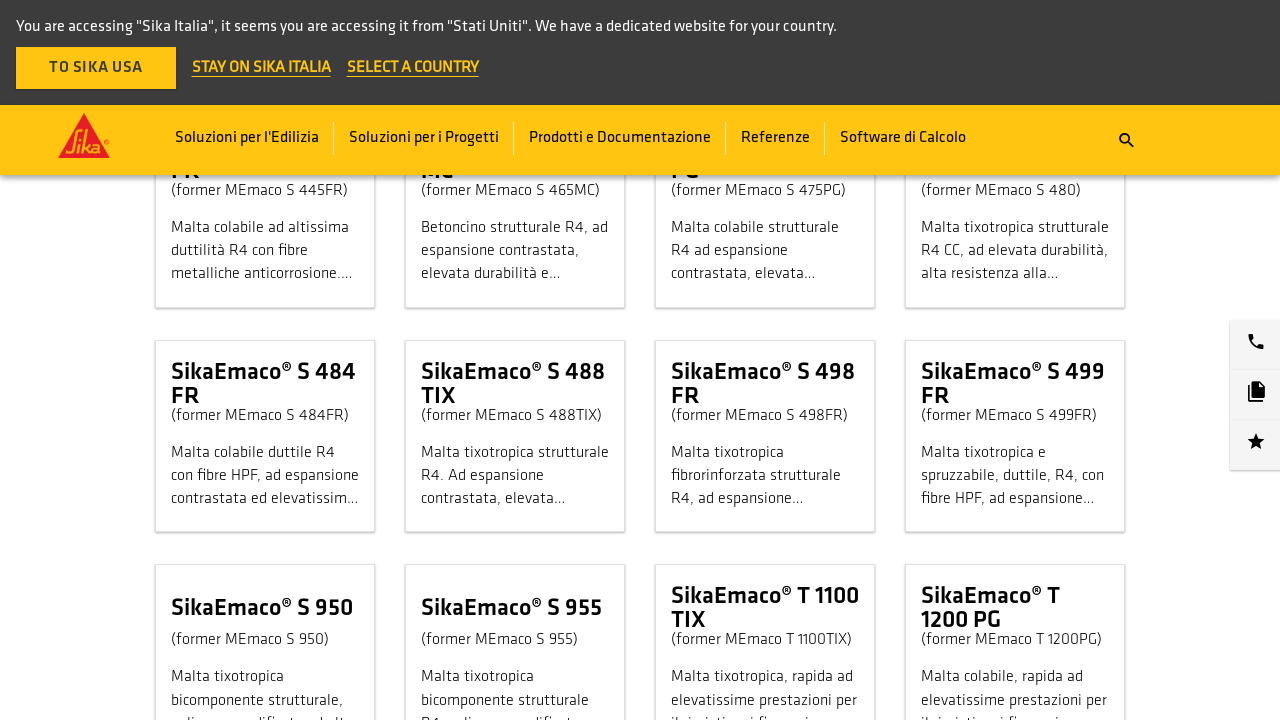

Current product count: 140
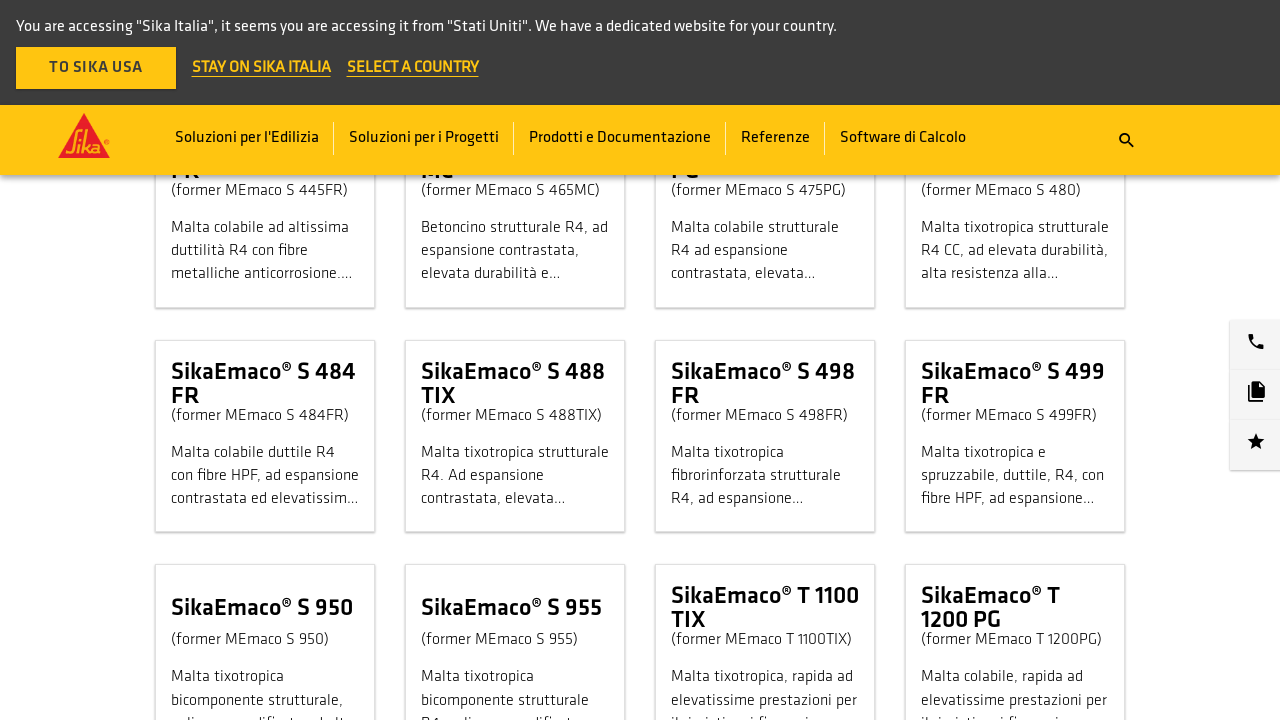

Scrolled to Load More button
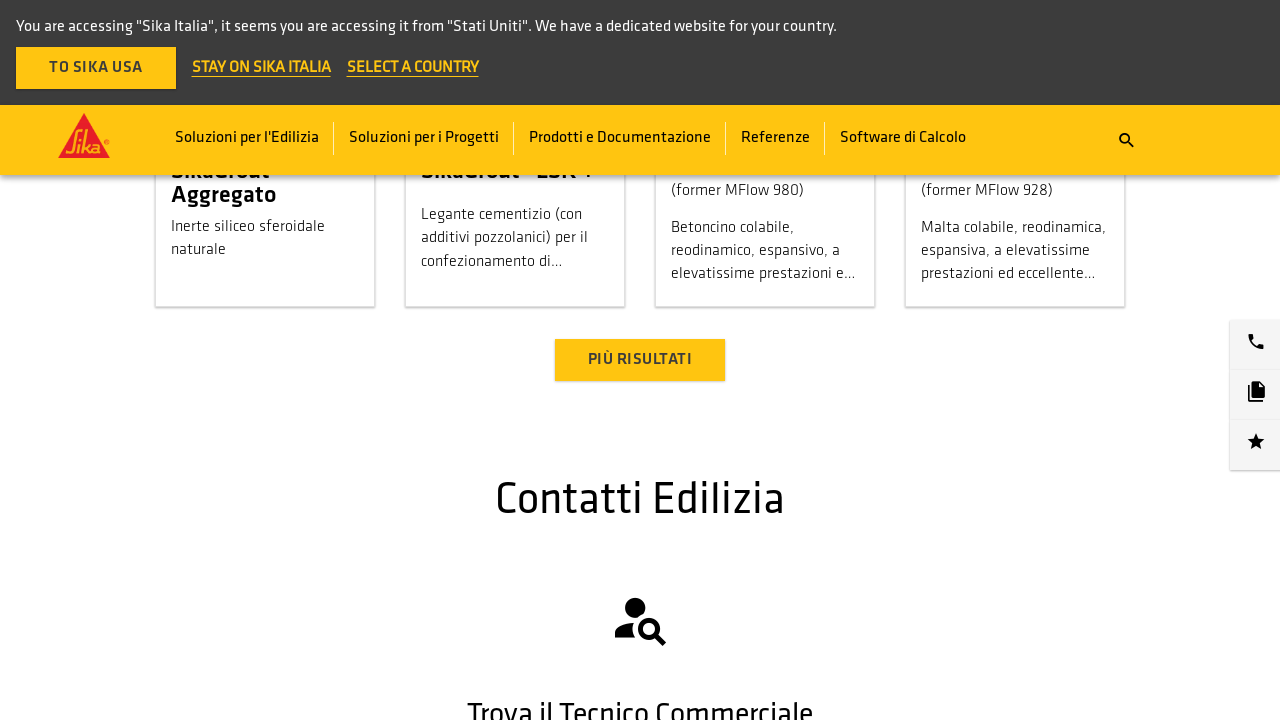

Clicked Load More button at (640, 360) on .load-more-results button
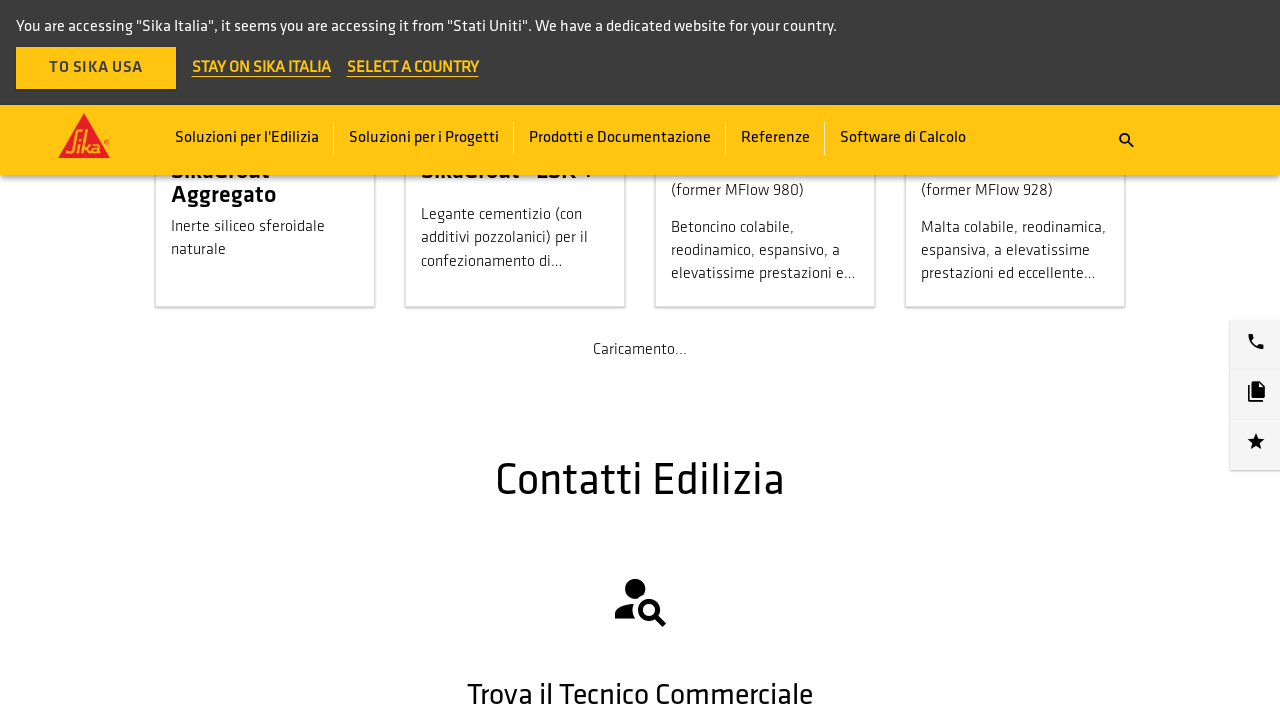

New products loaded - count increased from 140
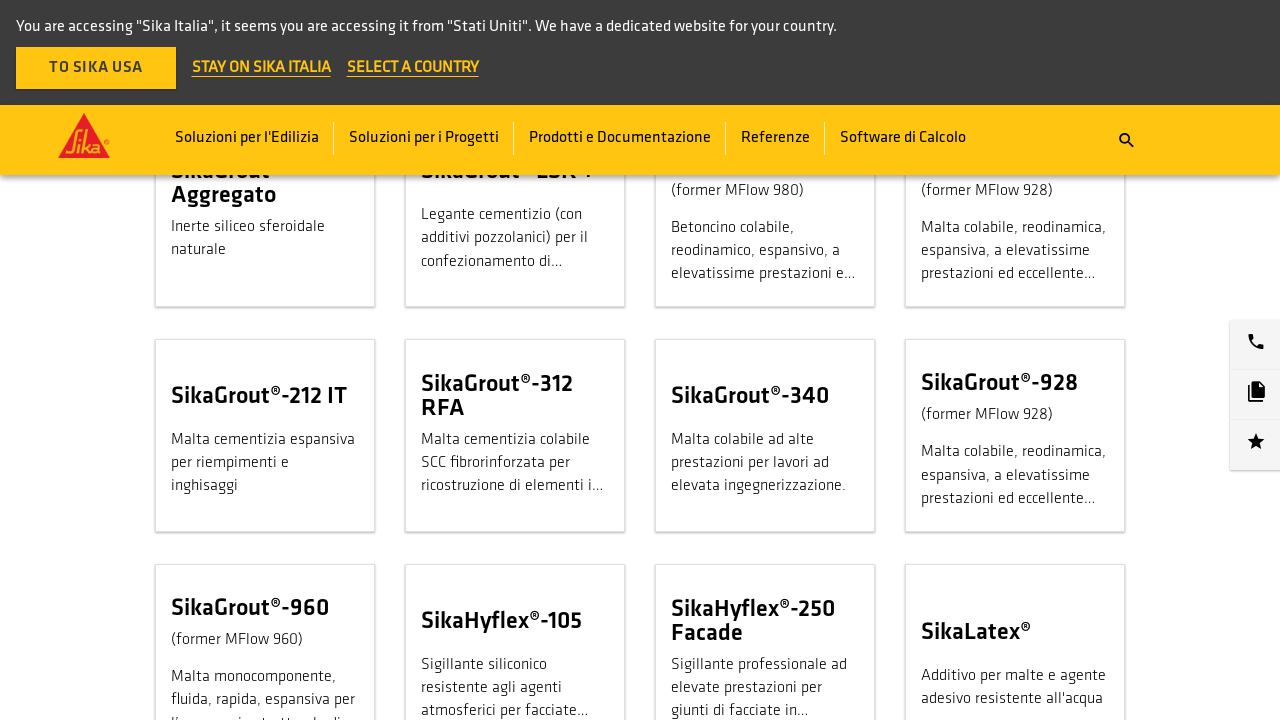

Current product count: 160
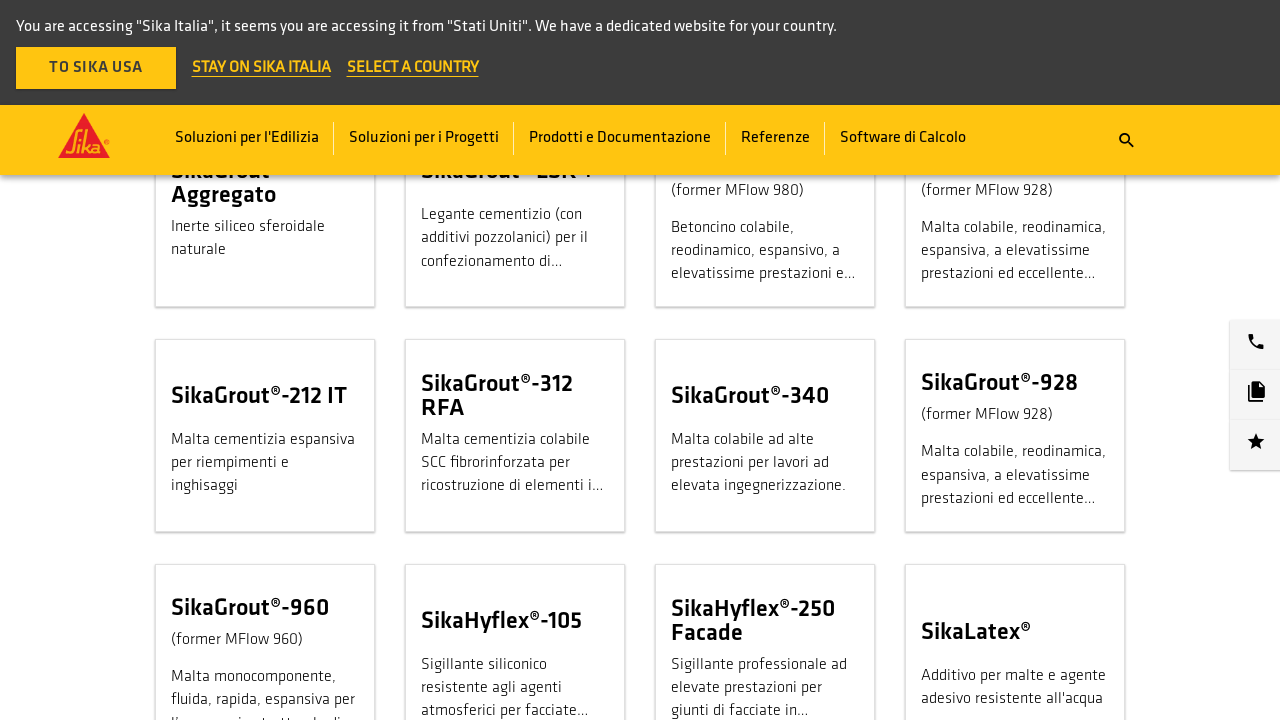

Scrolled to Load More button
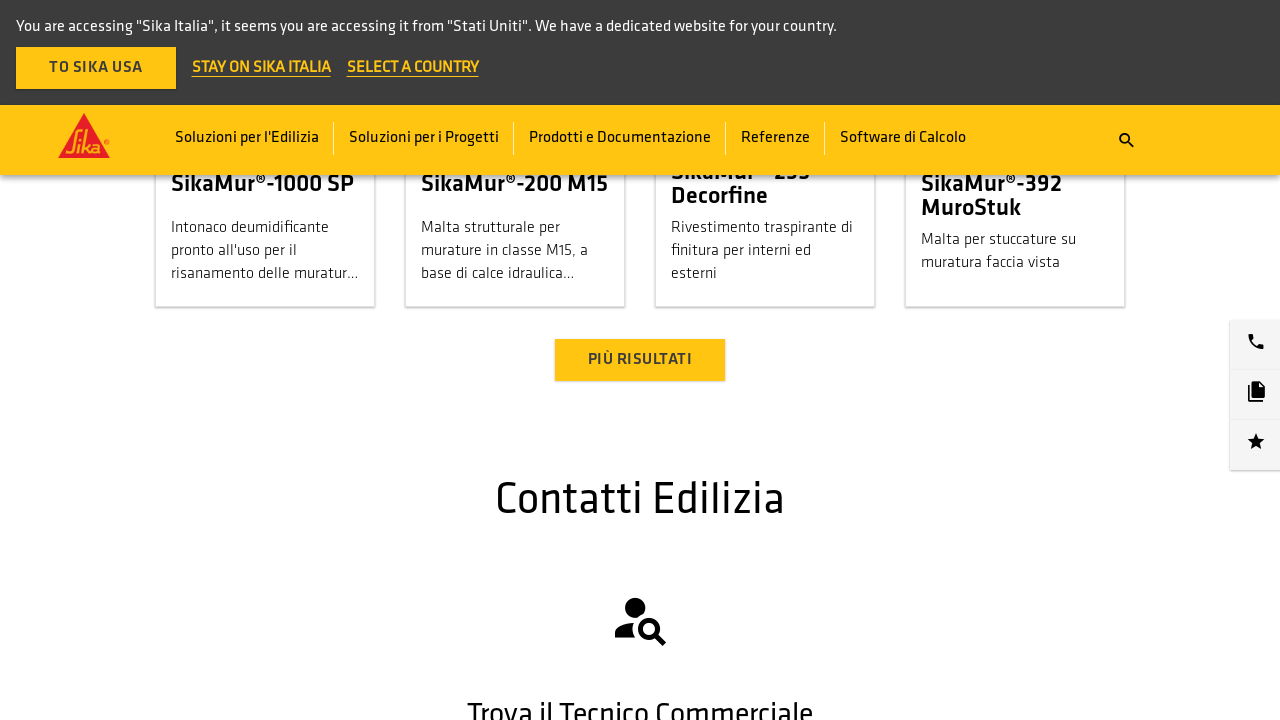

Clicked Load More button at (640, 360) on .load-more-results button
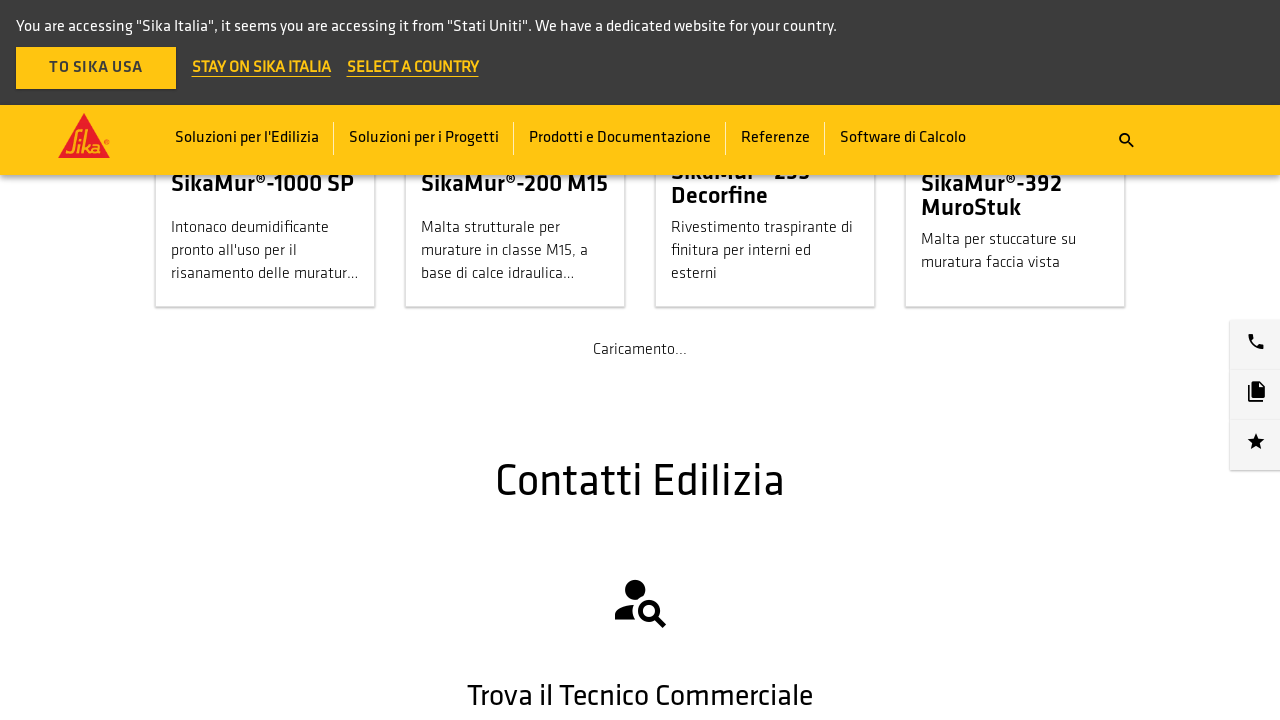

New products loaded - count increased from 160
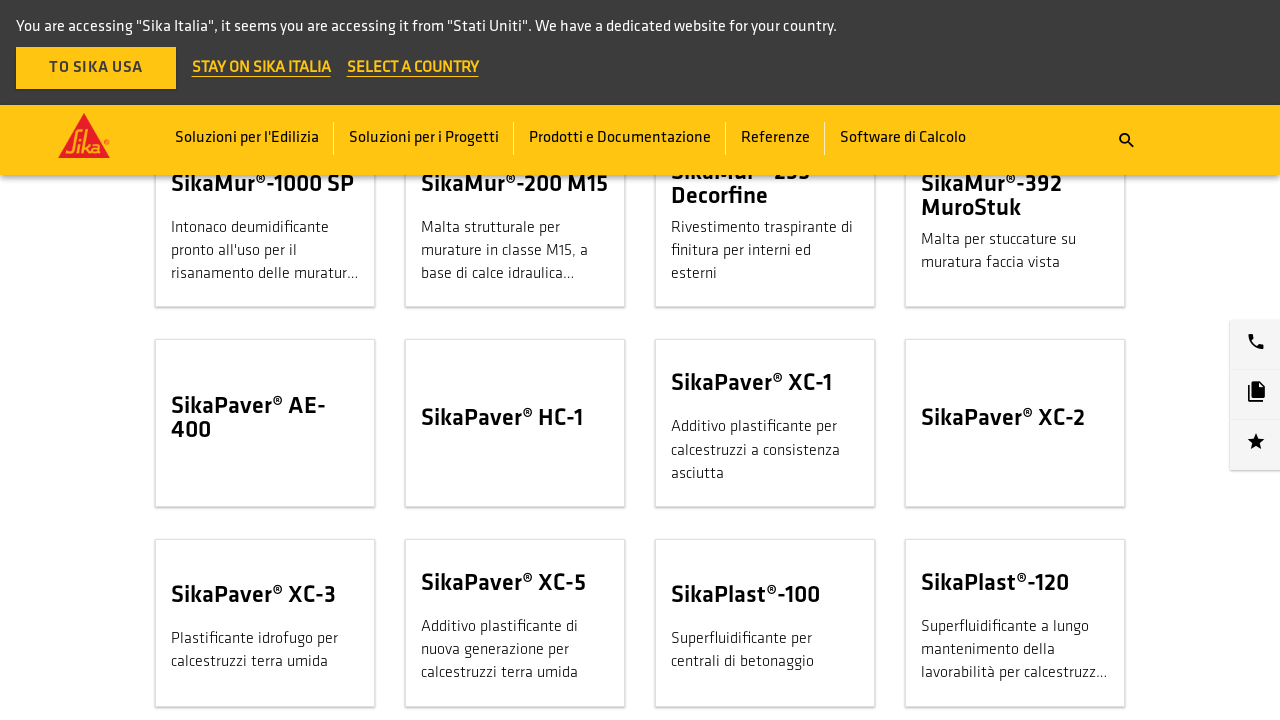

Current product count: 180
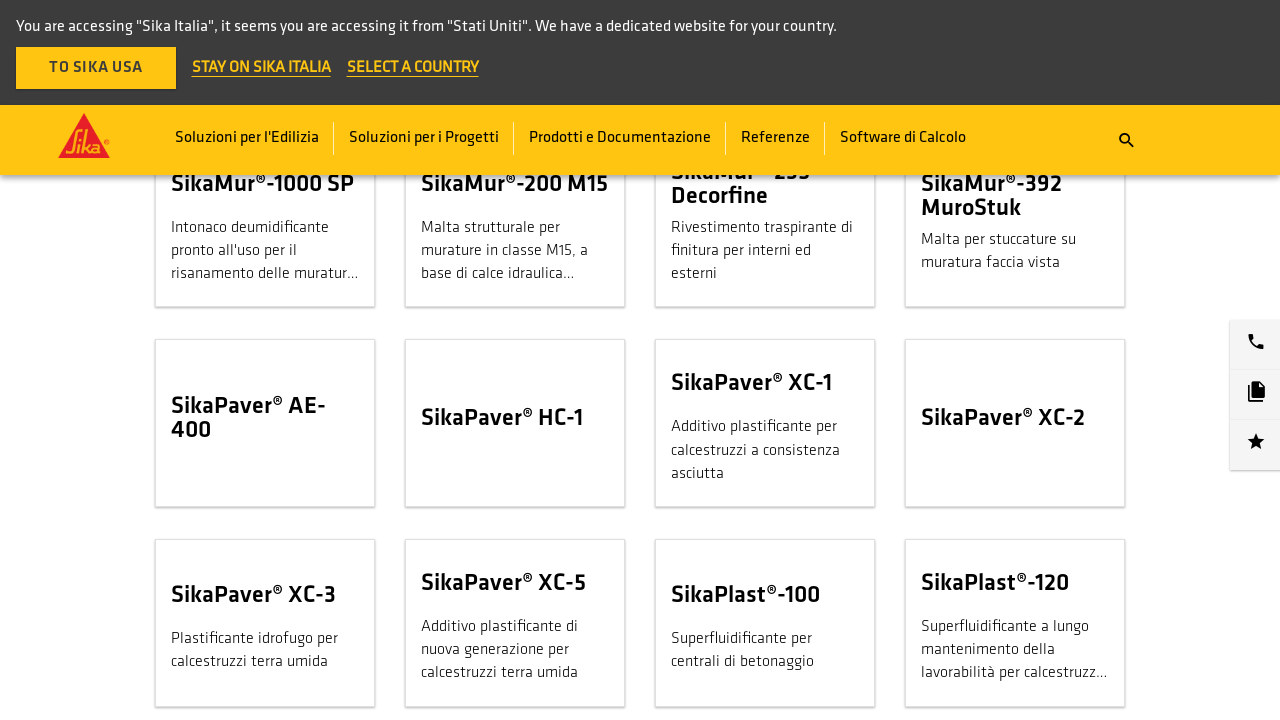

Scrolled to Load More button
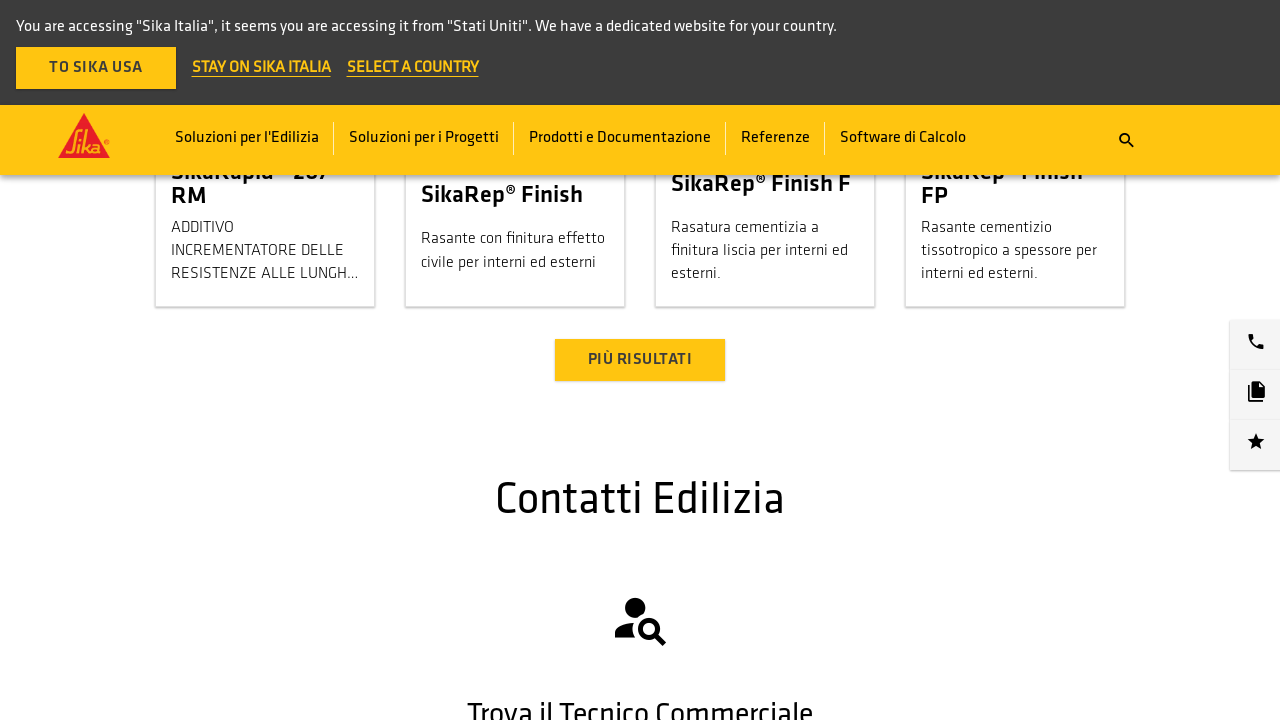

Clicked Load More button at (640, 360) on .load-more-results button
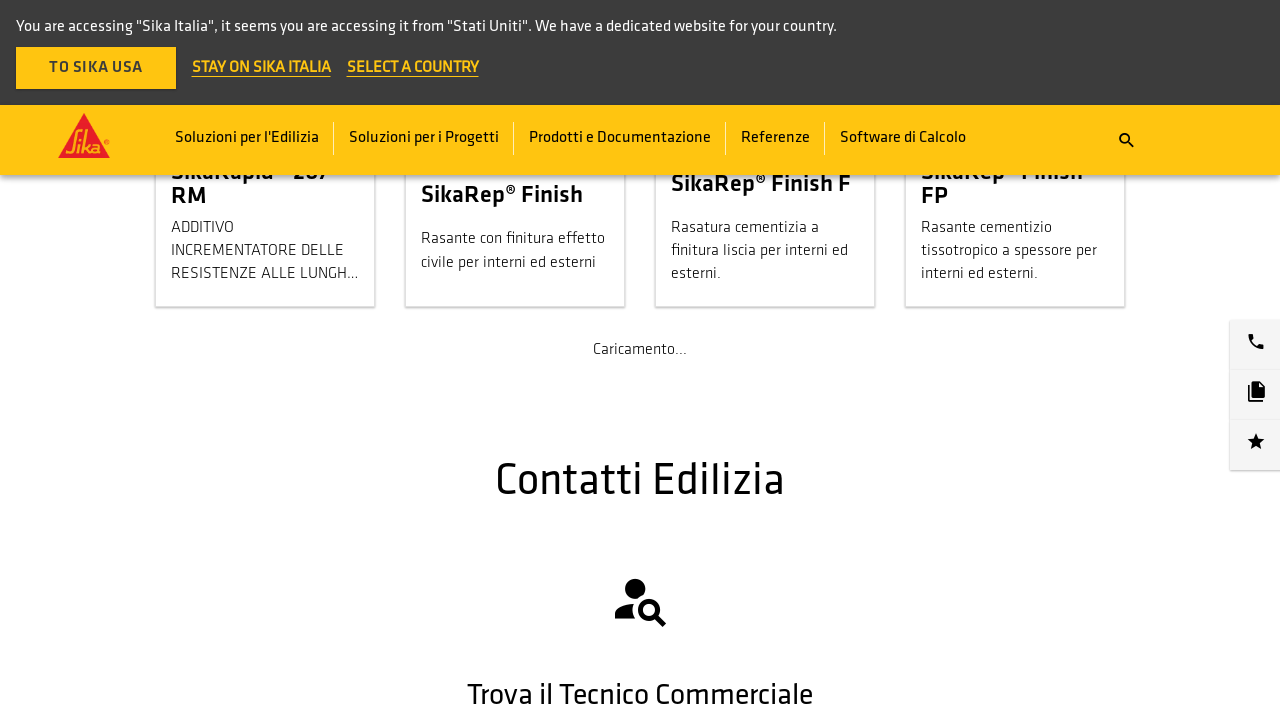

New products loaded - count increased from 180
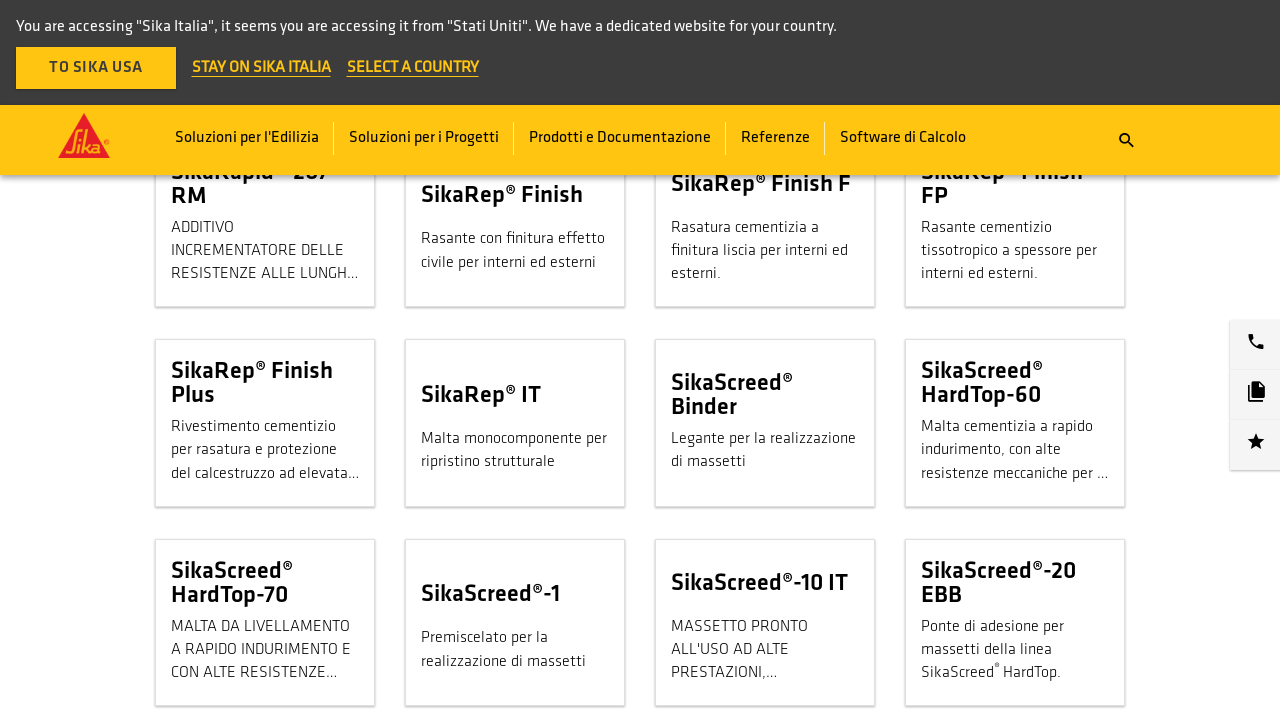

Current product count: 200
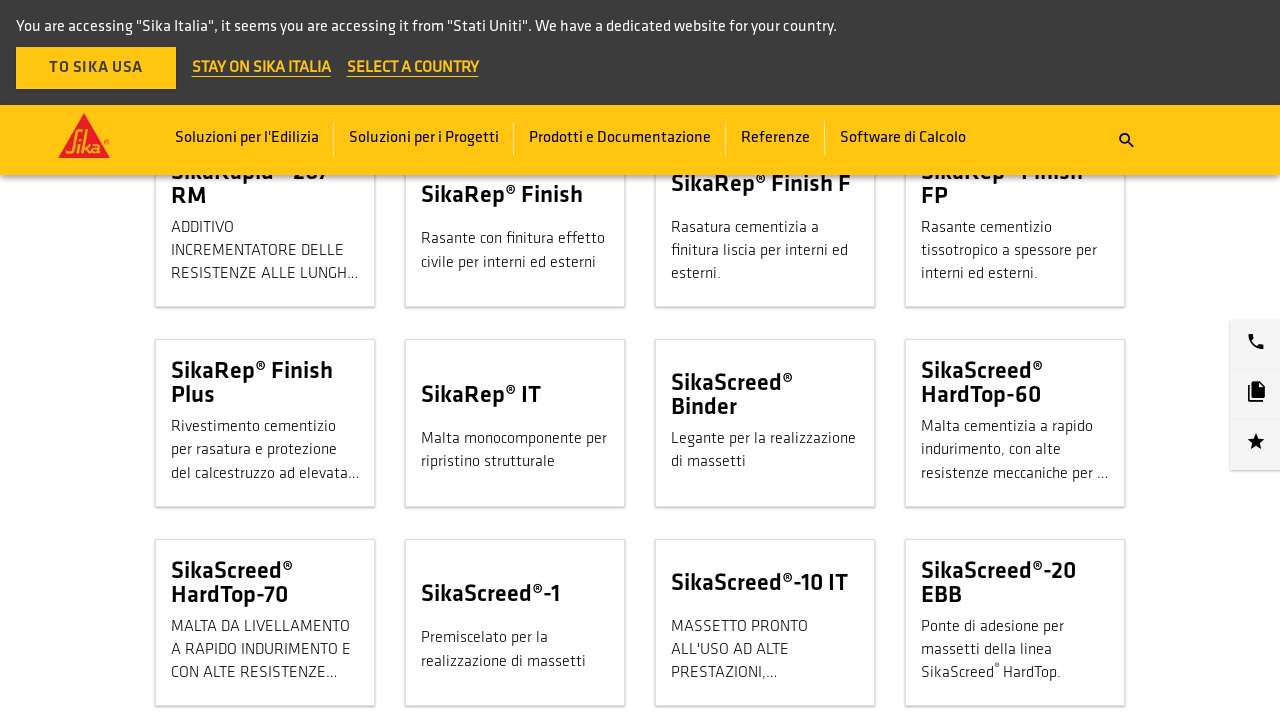

Scrolled to Load More button
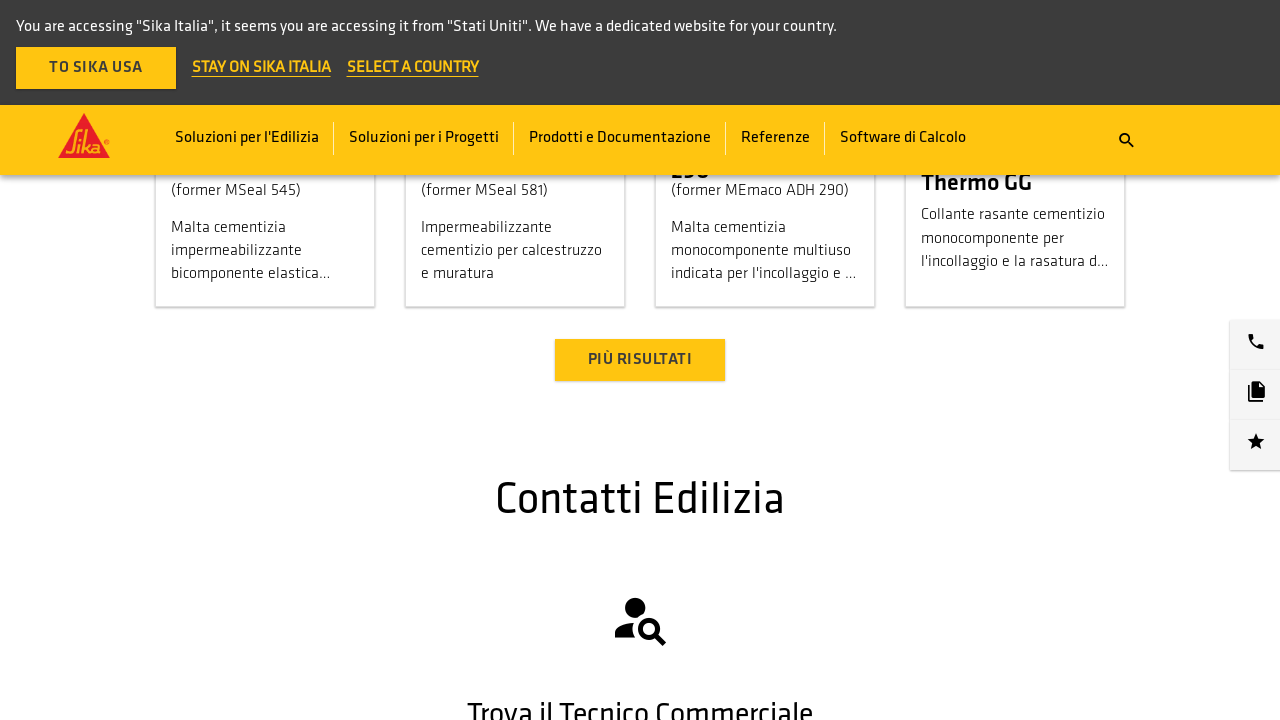

Clicked Load More button at (640, 360) on .load-more-results button
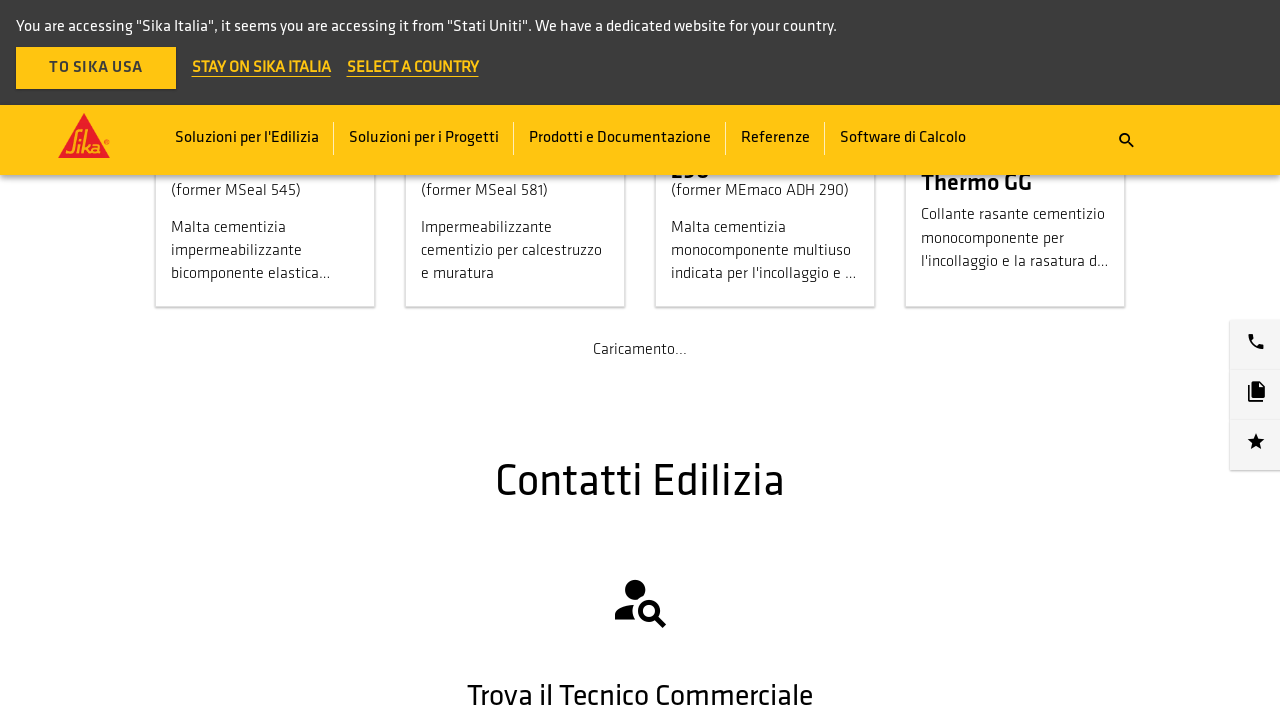

New products loaded - count increased from 200
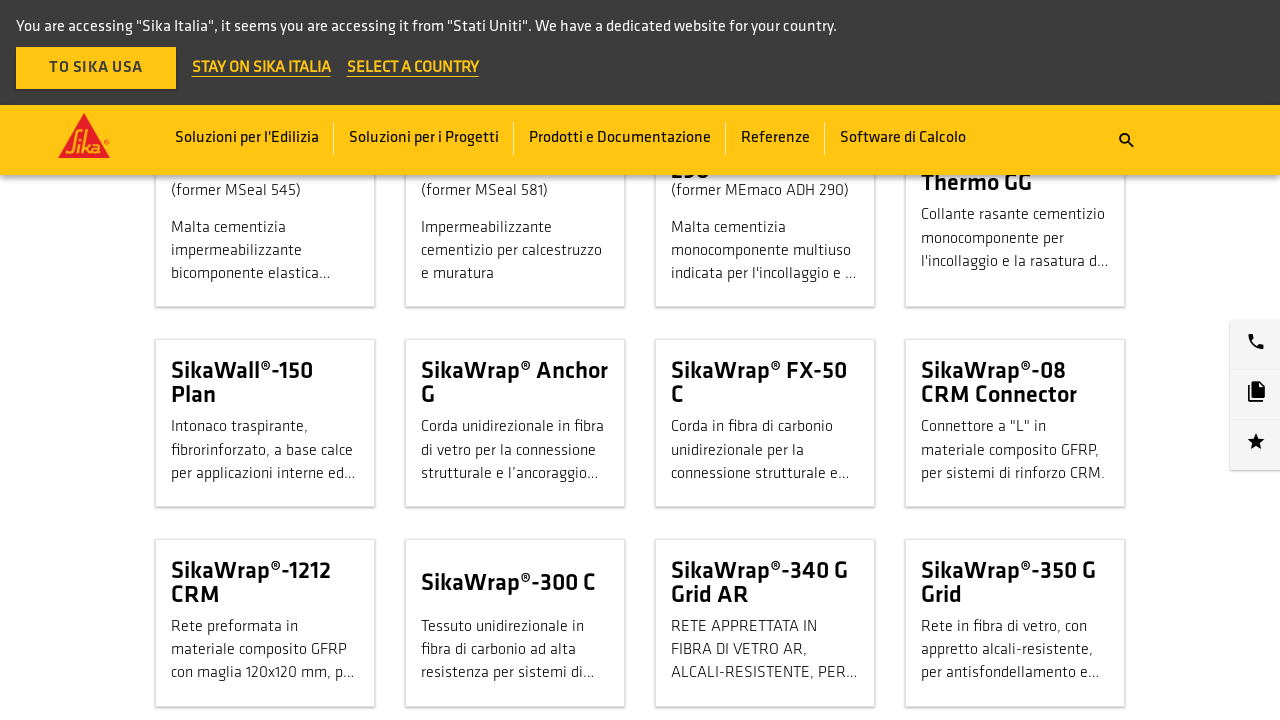

Final verification - products are loaded on the page
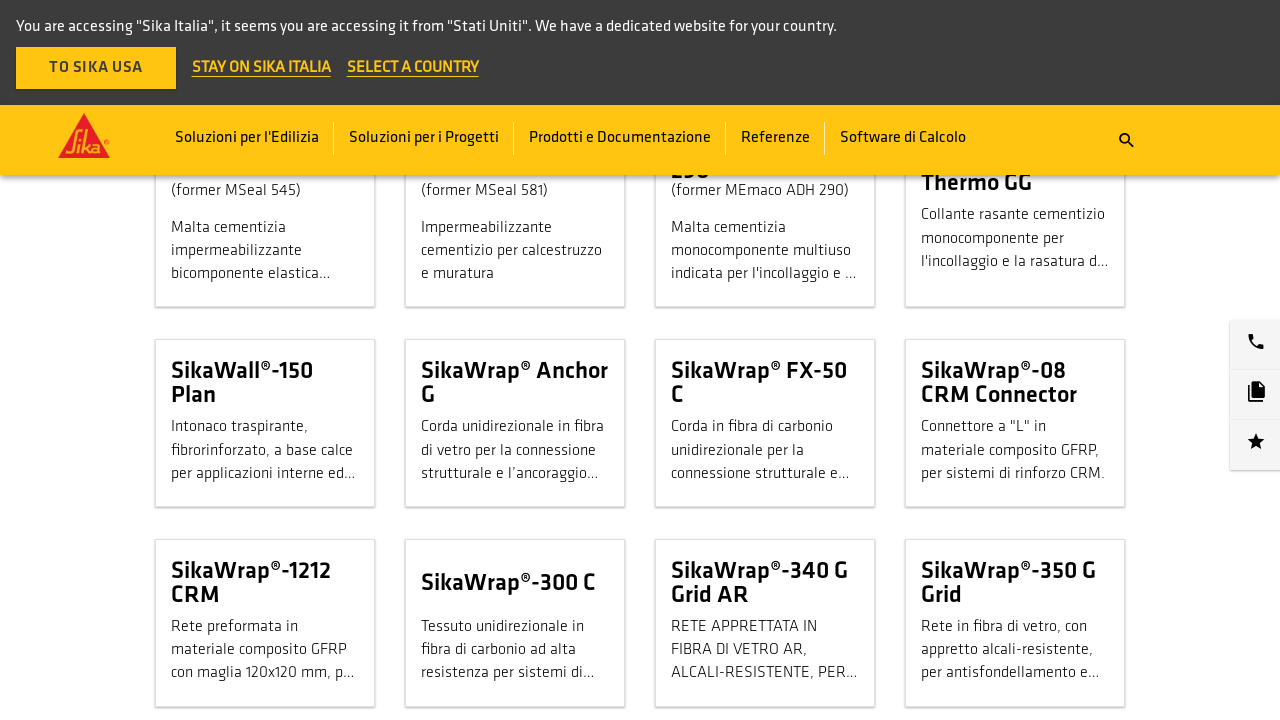

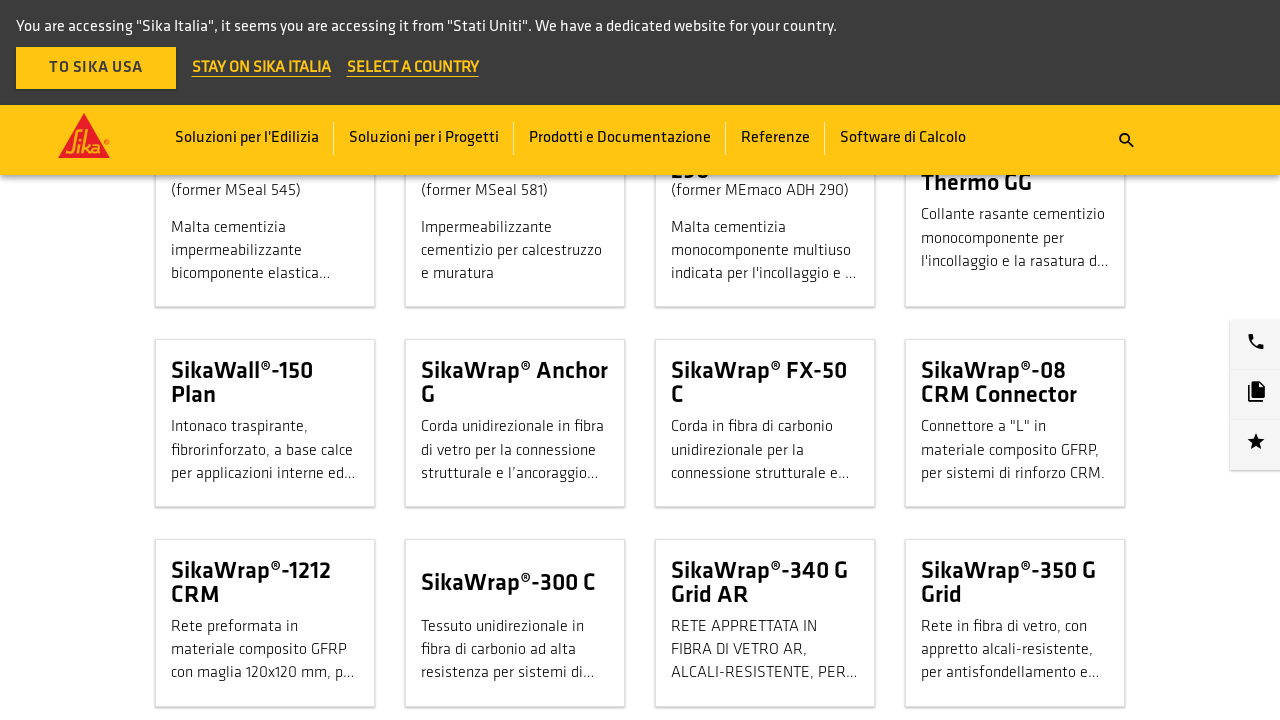